Tests a Todo List application by adding 5 items, then marking each item as completed and deleting them one by one.

Starting URL: https://takitajwar17.github.io/Simple-Todo-List-Refactored/

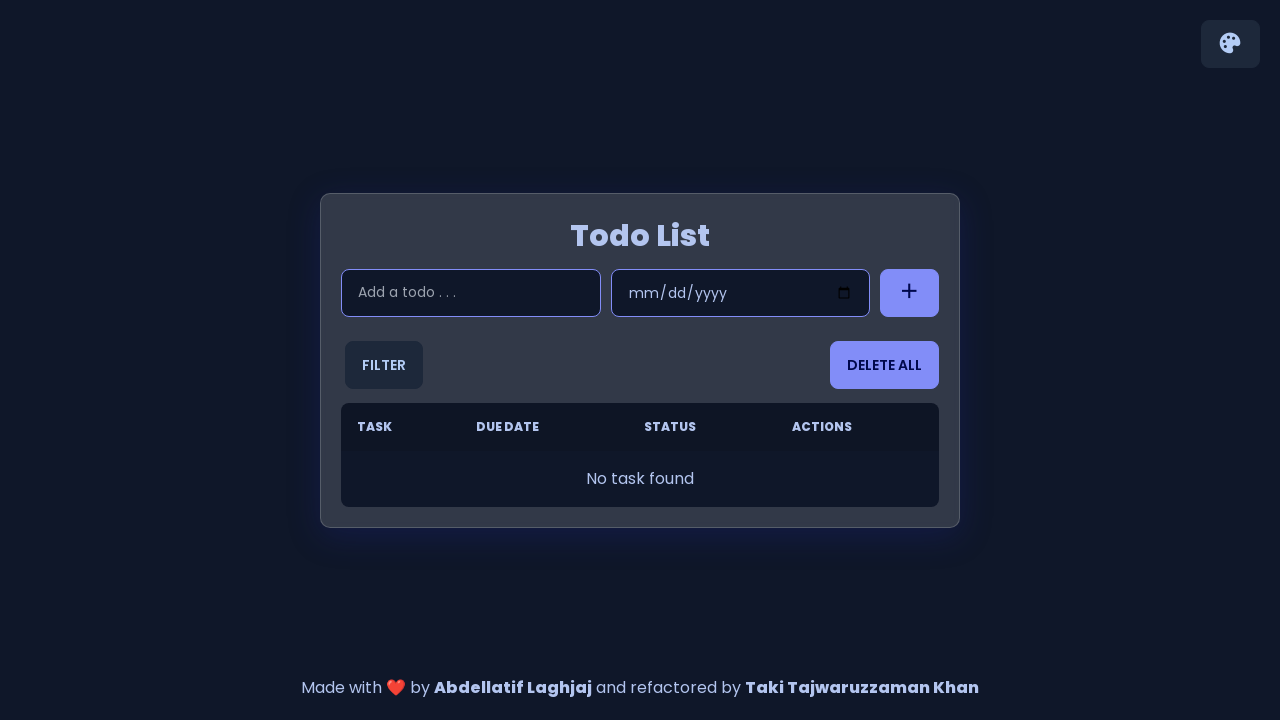

Waited for page to load - networkidle state reached
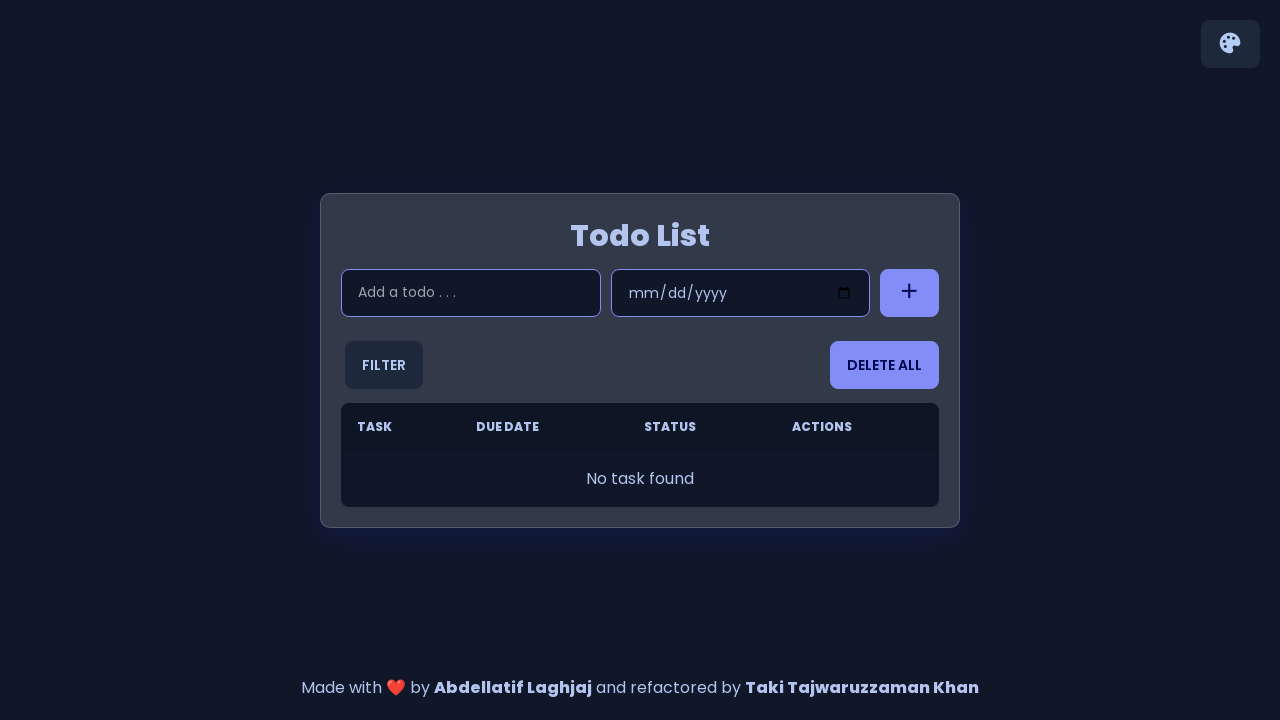

Clicked input field for item 1 at (471, 292) on input.input.input-bordered
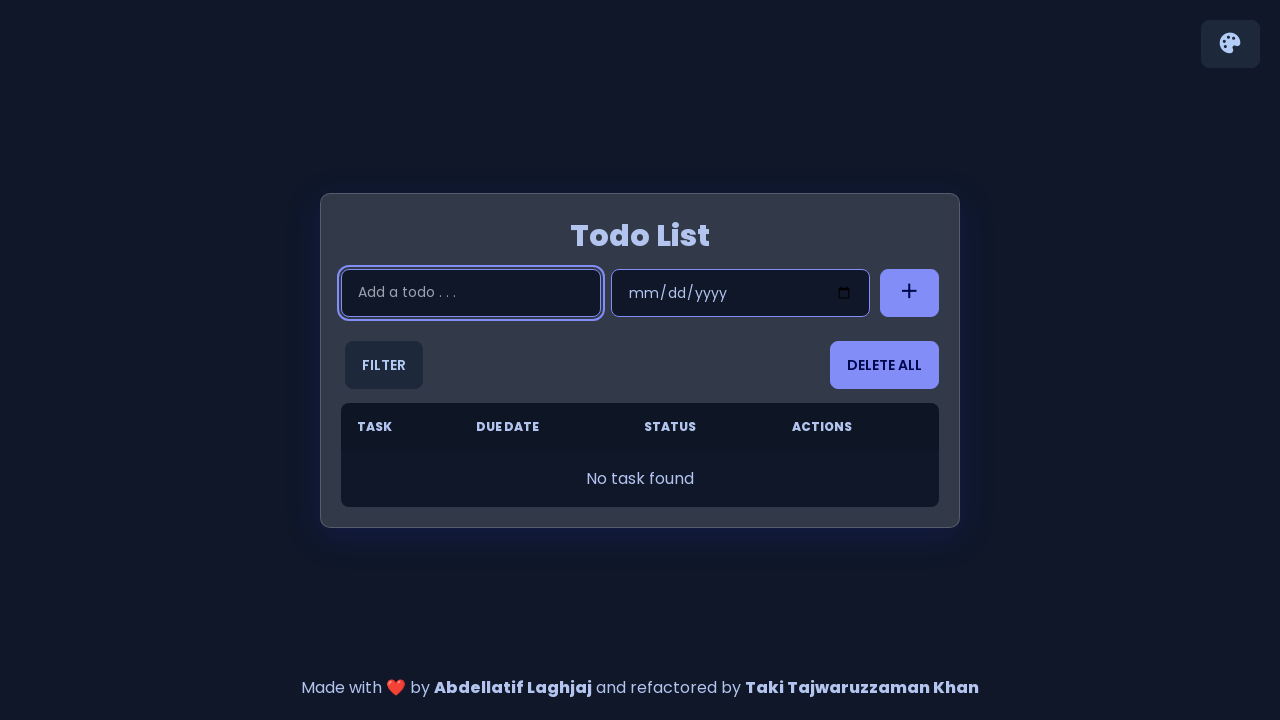

Filled input field with 'Adding a new item 1' on input.input.input-bordered
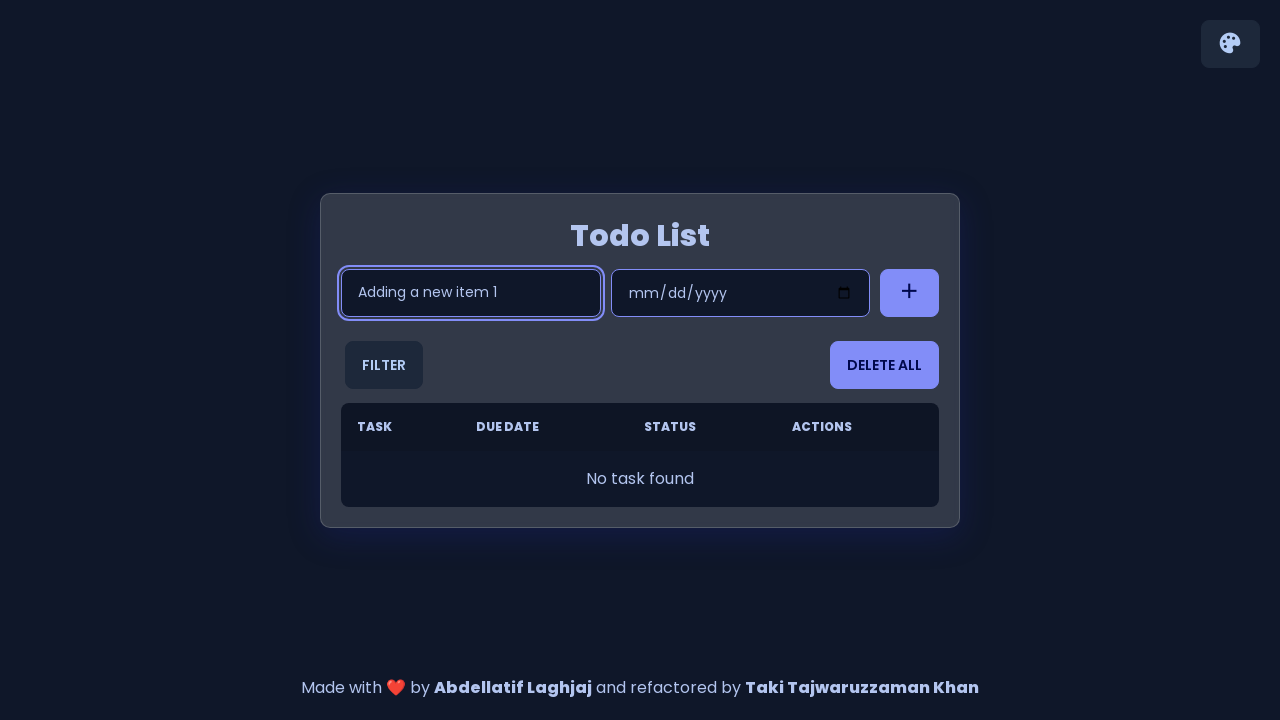

Pressed Enter to add item 1 to the todo list on input.input.input-bordered
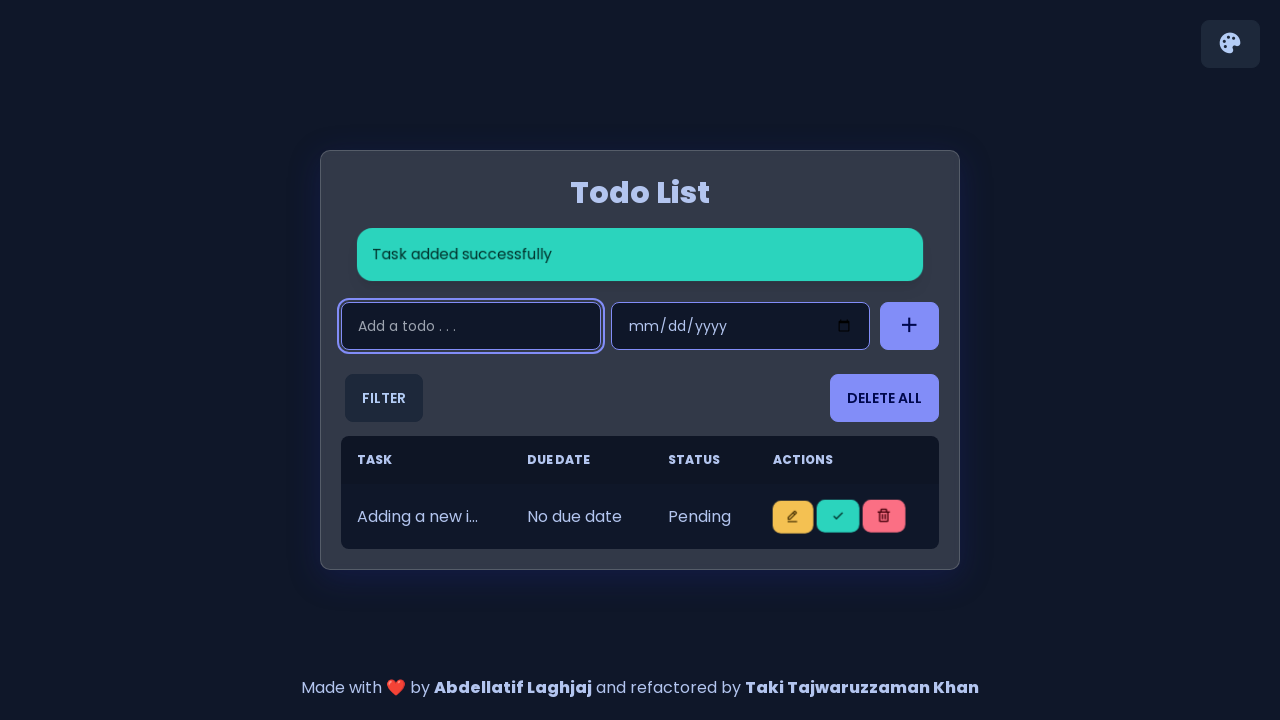

Waited 1 second for item 1 to be added
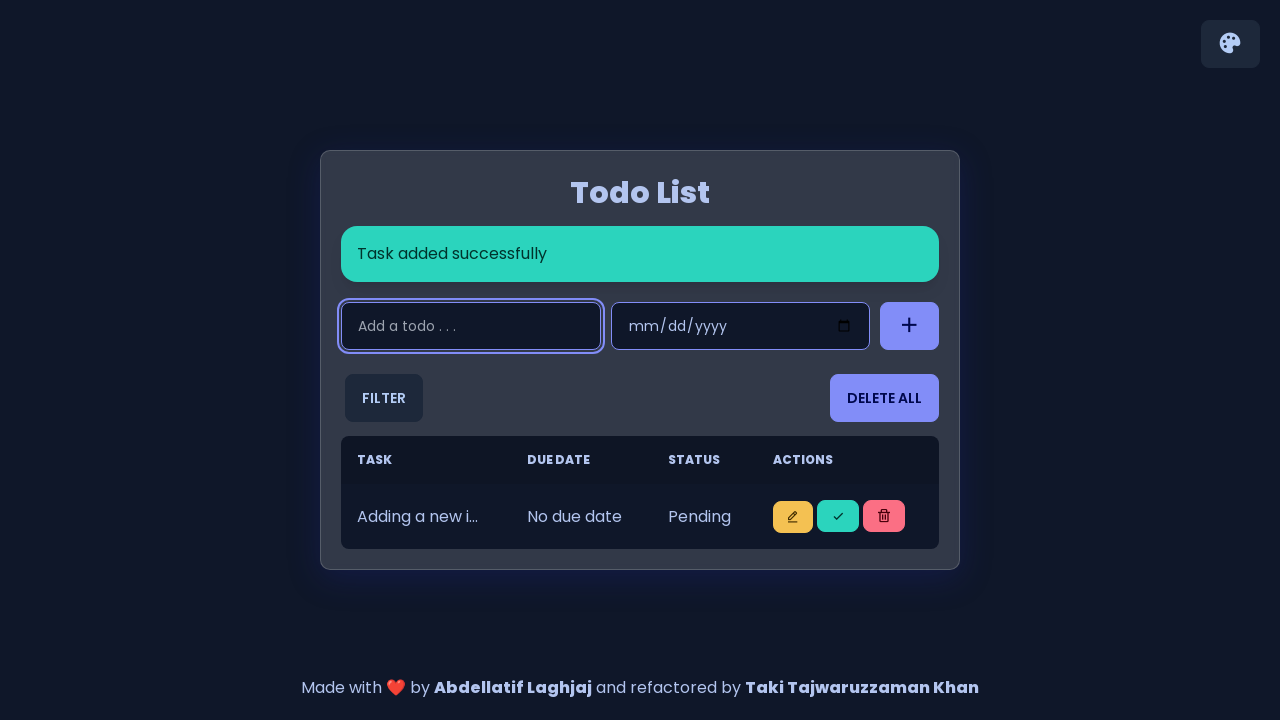

Clicked input field for item 2 at (471, 326) on input.input.input-bordered
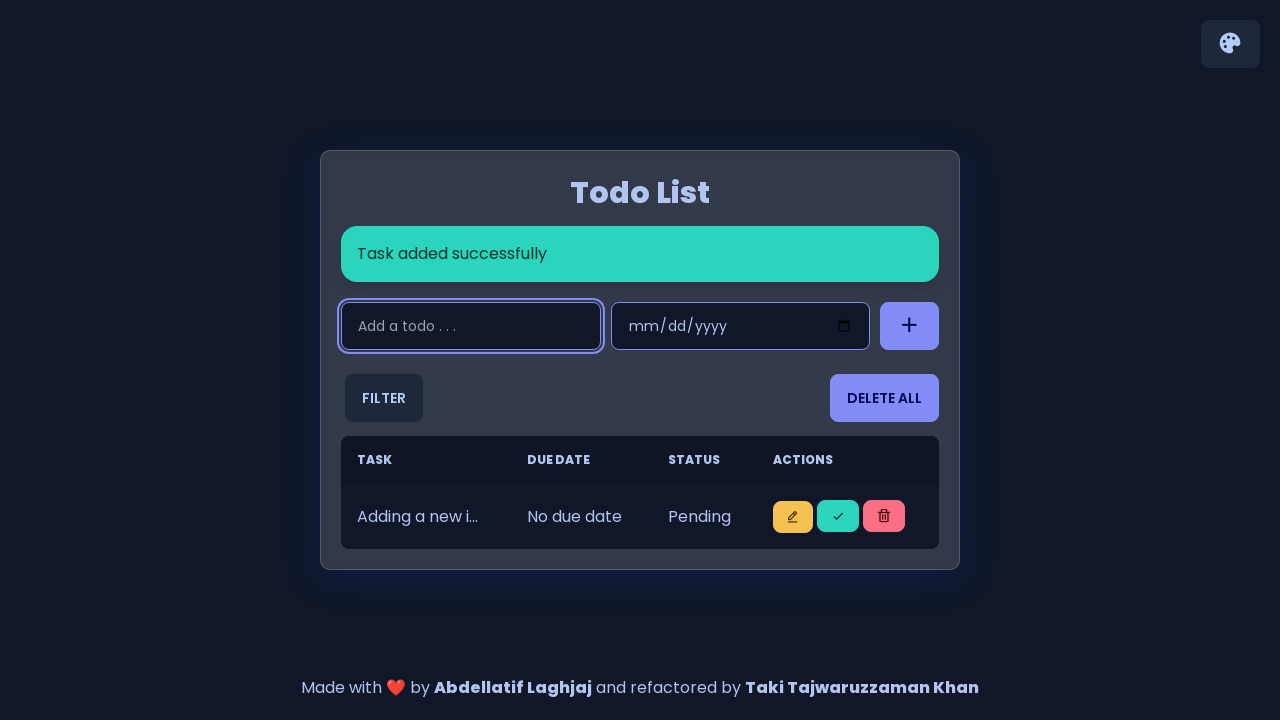

Filled input field with 'Adding a new item 2' on input.input.input-bordered
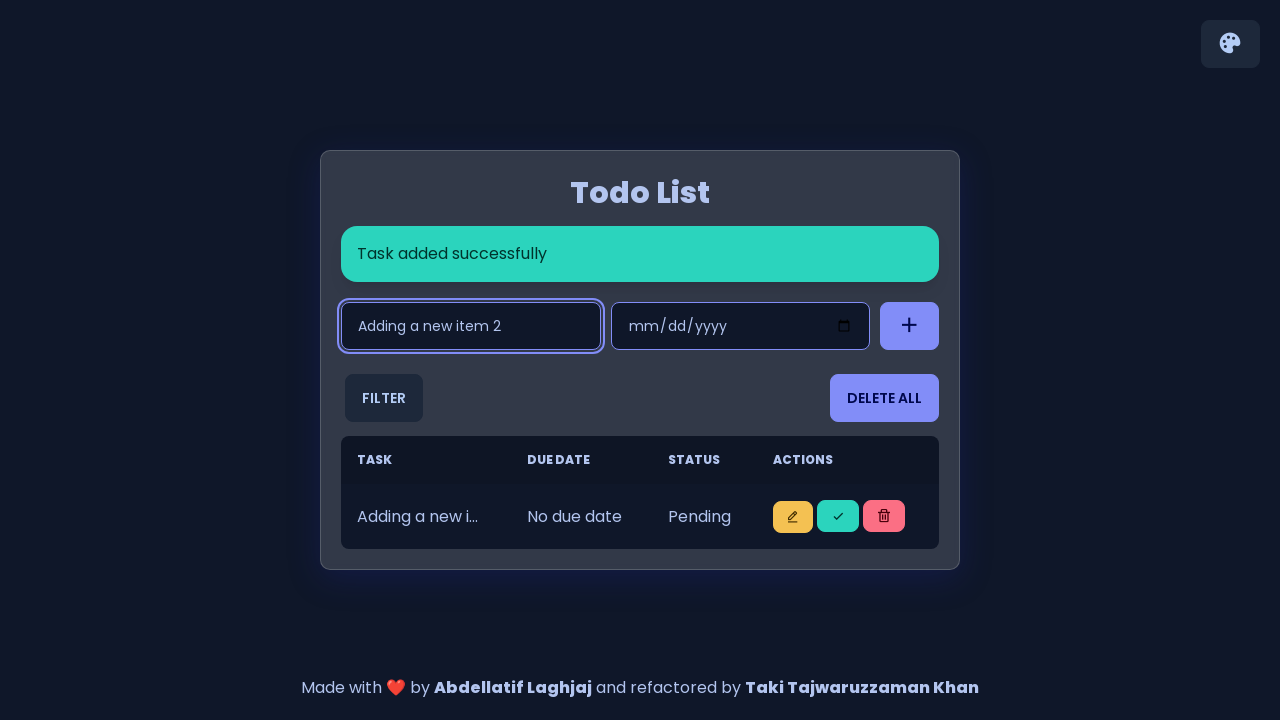

Pressed Enter to add item 2 to the todo list on input.input.input-bordered
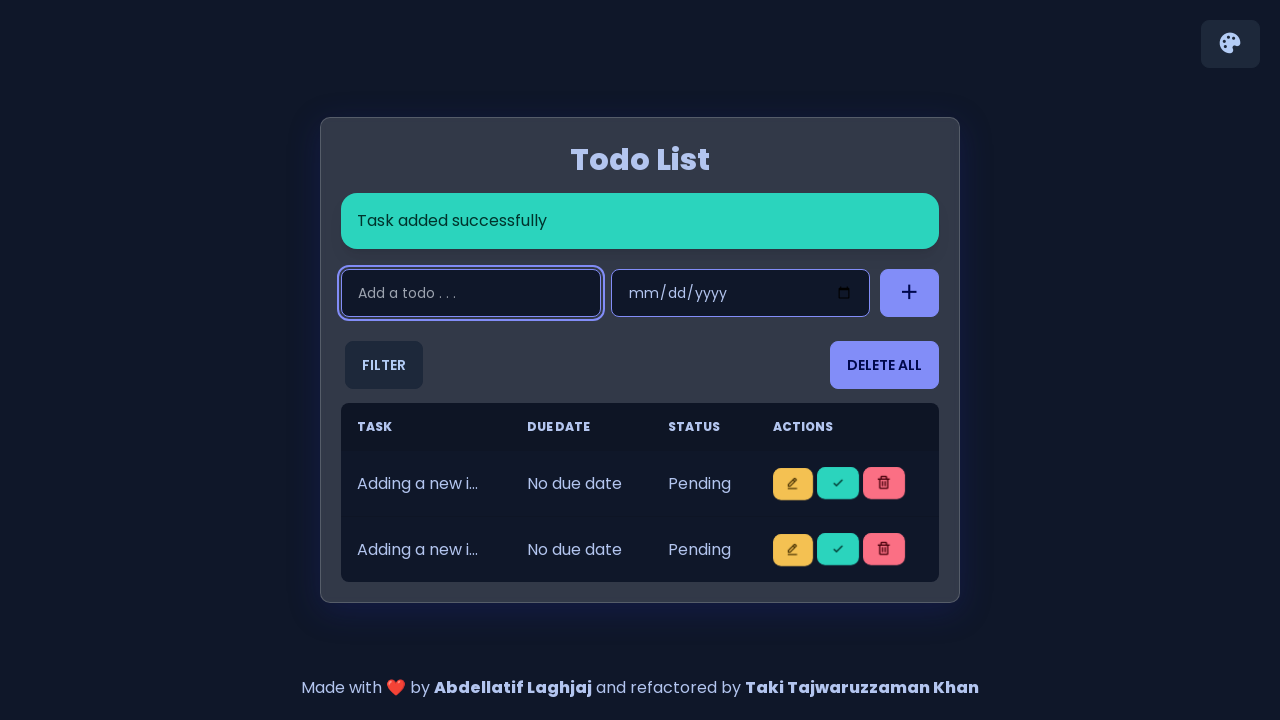

Waited 1 second for item 2 to be added
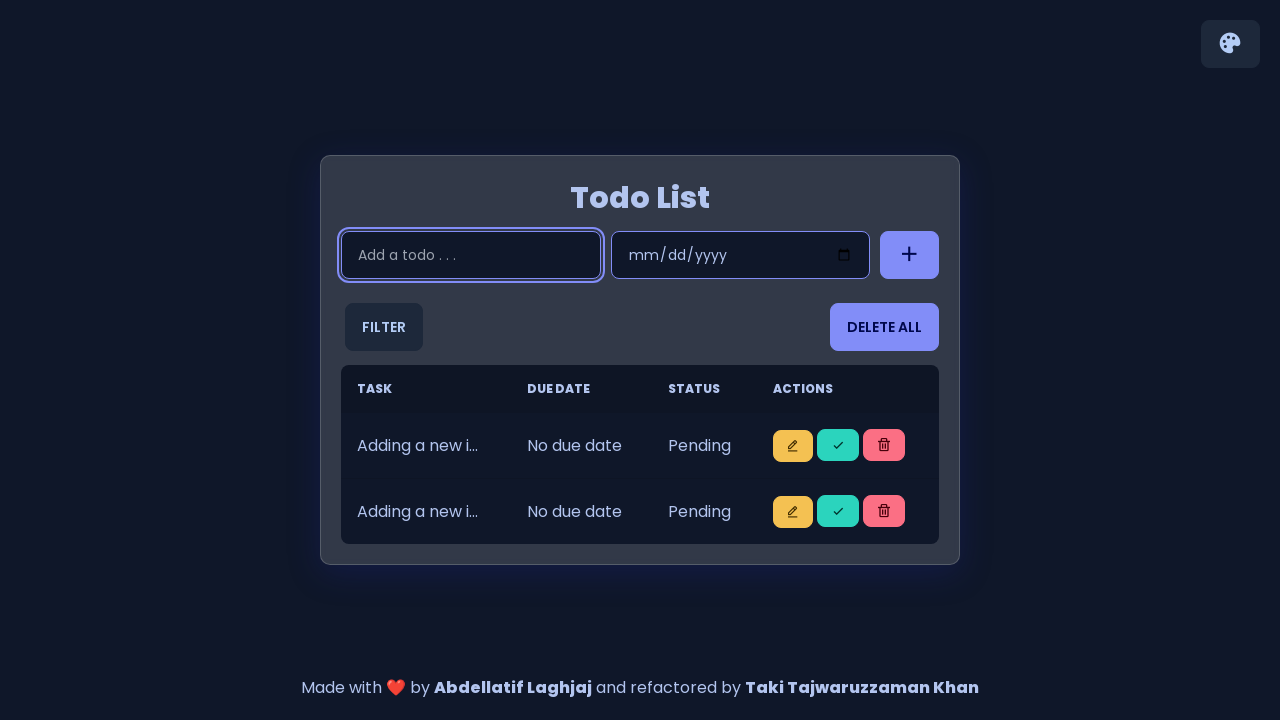

Clicked input field for item 3 at (471, 255) on input.input.input-bordered
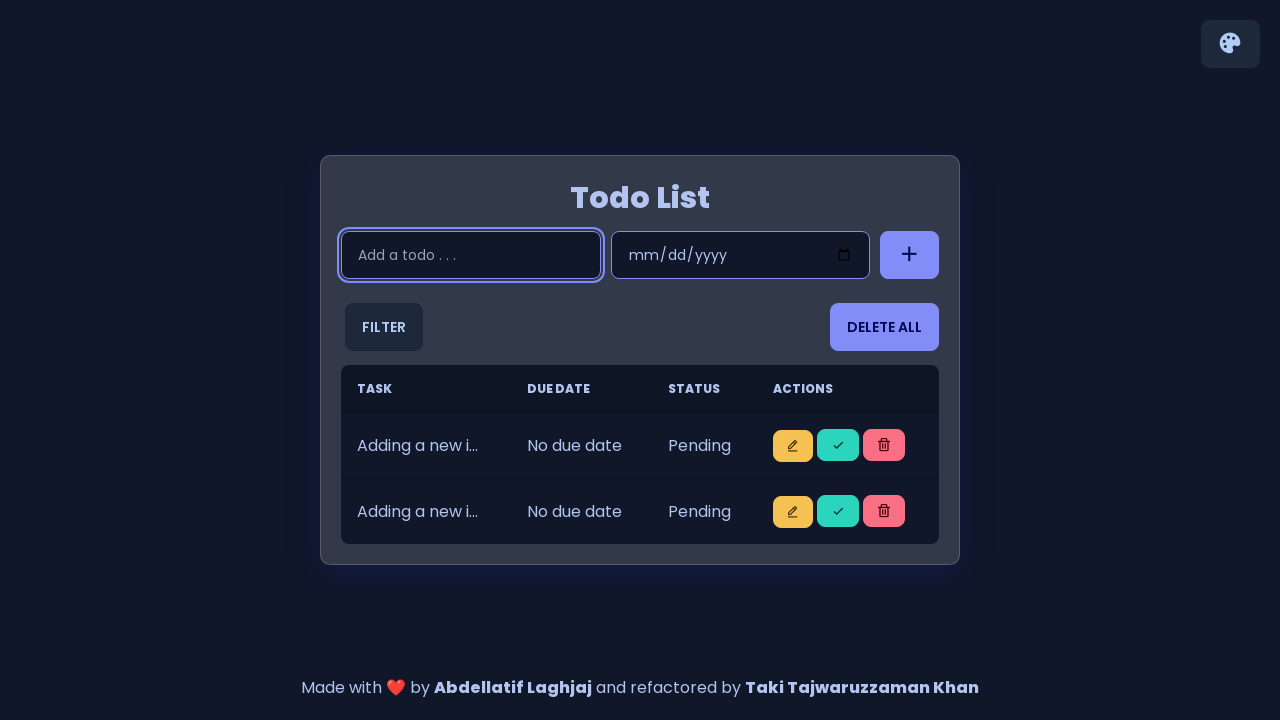

Filled input field with 'Adding a new item 3' on input.input.input-bordered
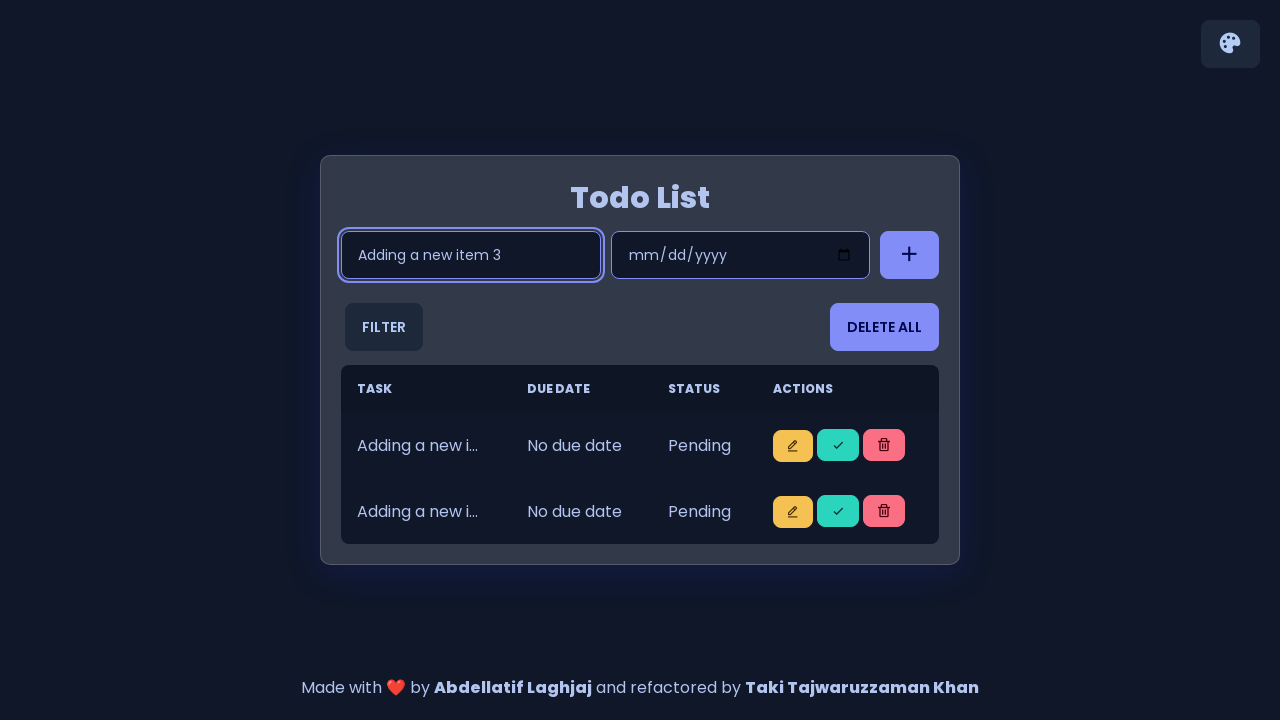

Pressed Enter to add item 3 to the todo list on input.input.input-bordered
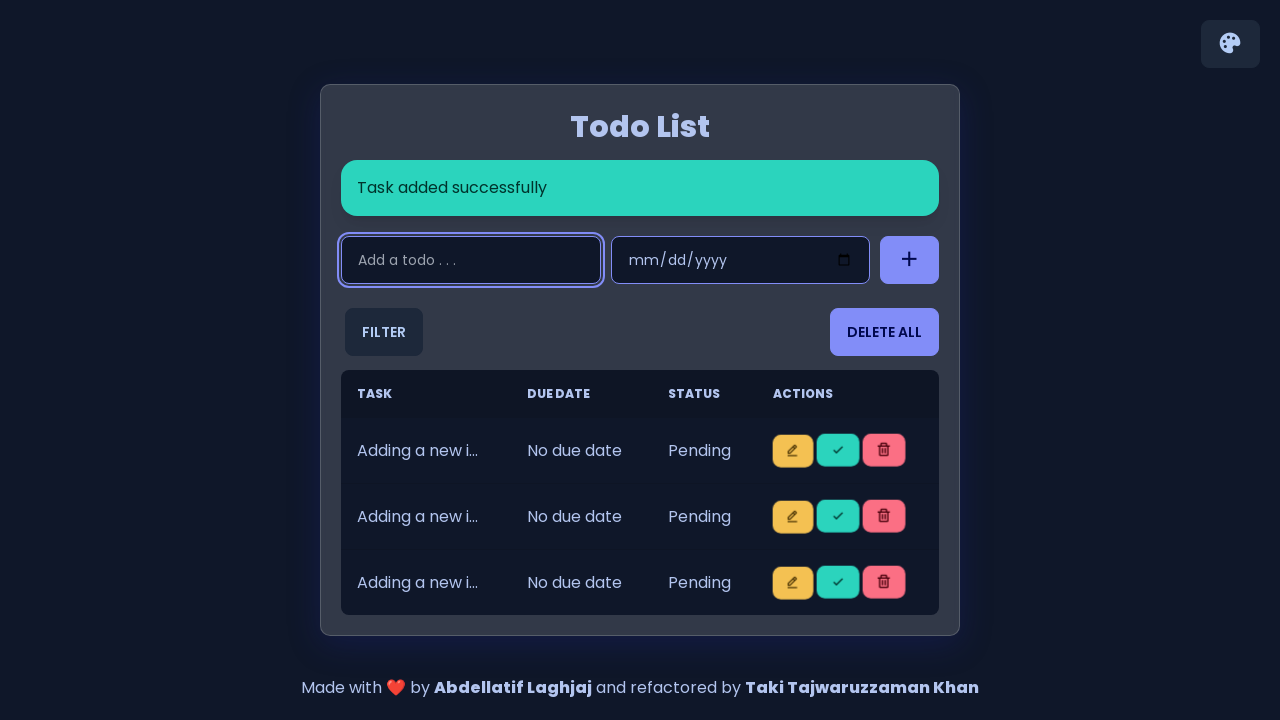

Waited 1 second for item 3 to be added
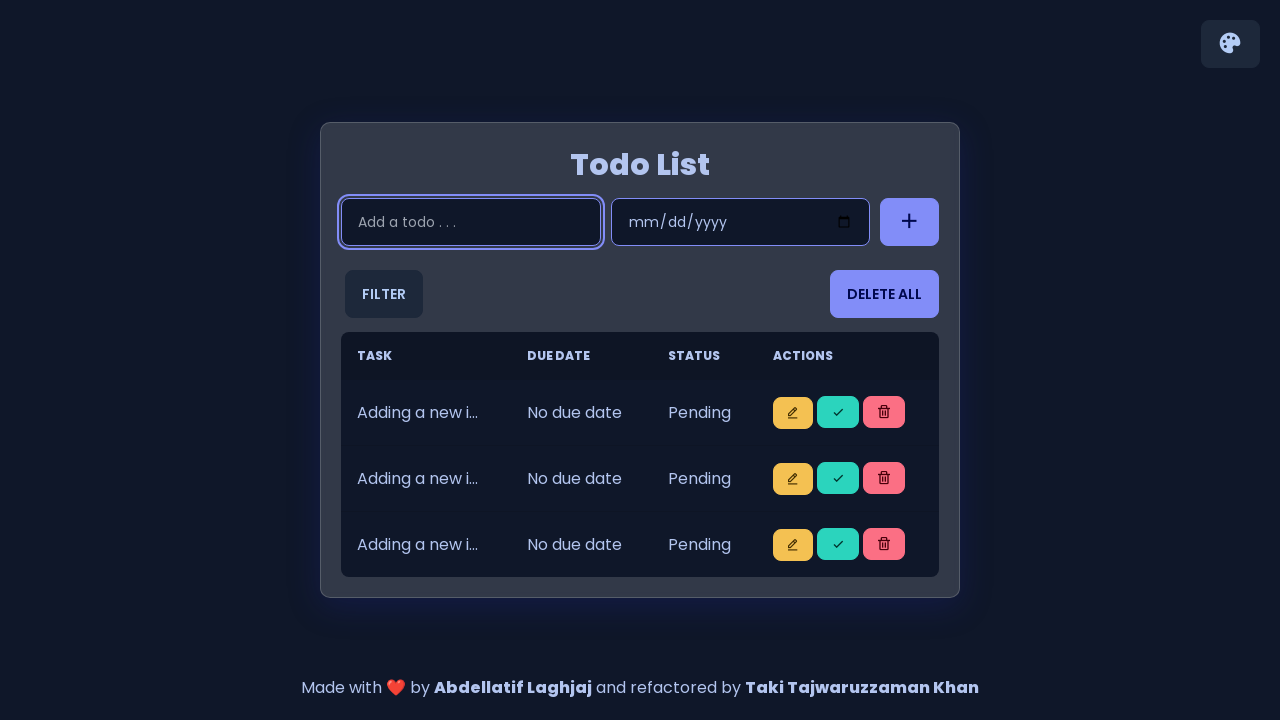

Clicked input field for item 4 at (471, 222) on input.input.input-bordered
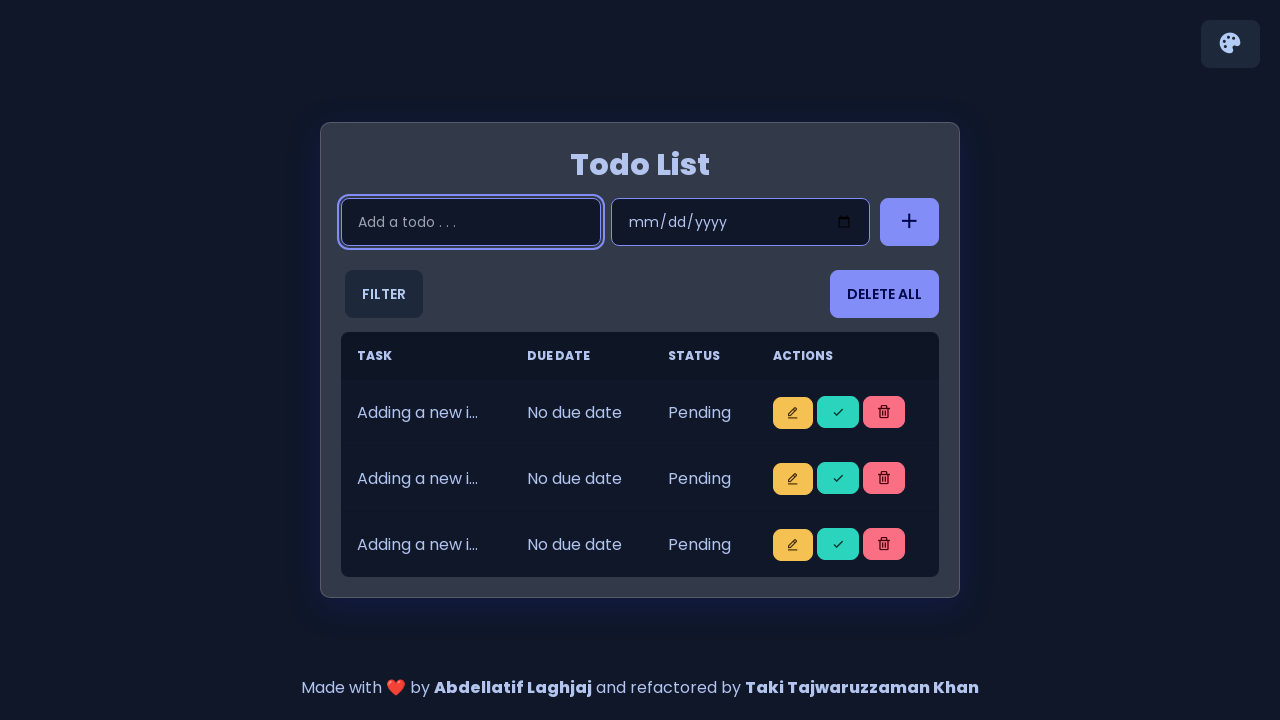

Filled input field with 'Adding a new item 4' on input.input.input-bordered
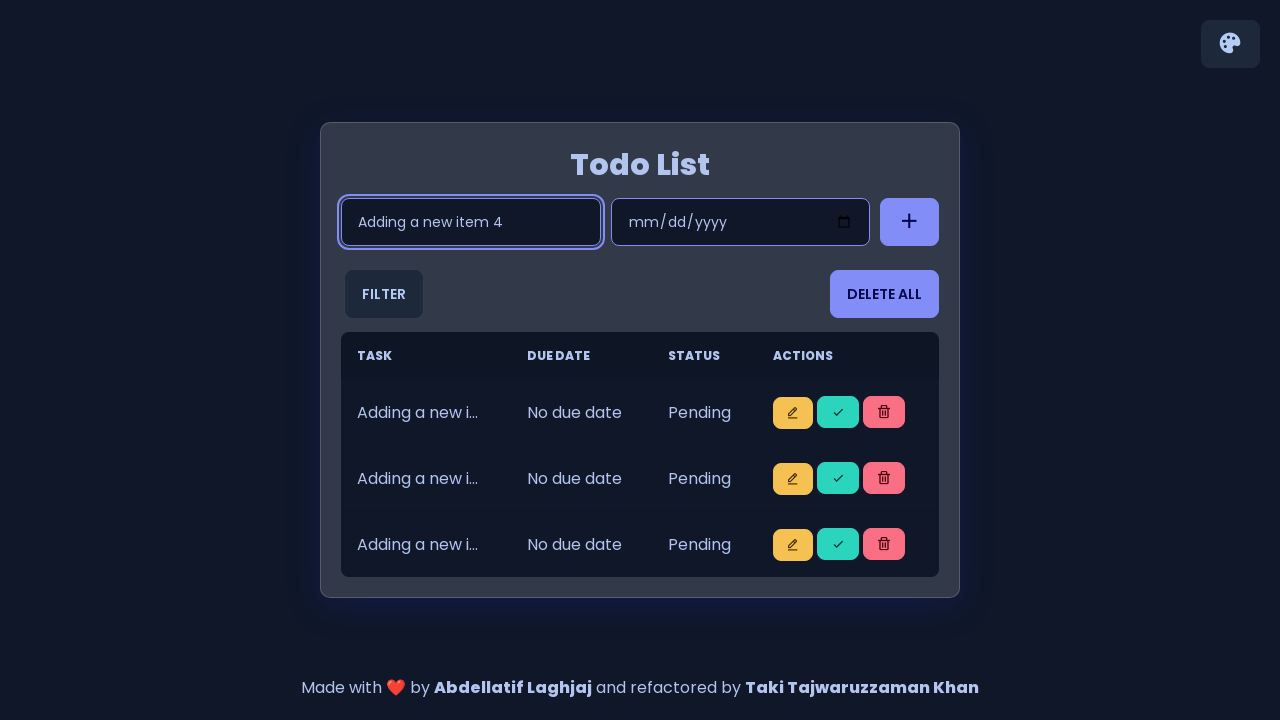

Pressed Enter to add item 4 to the todo list on input.input.input-bordered
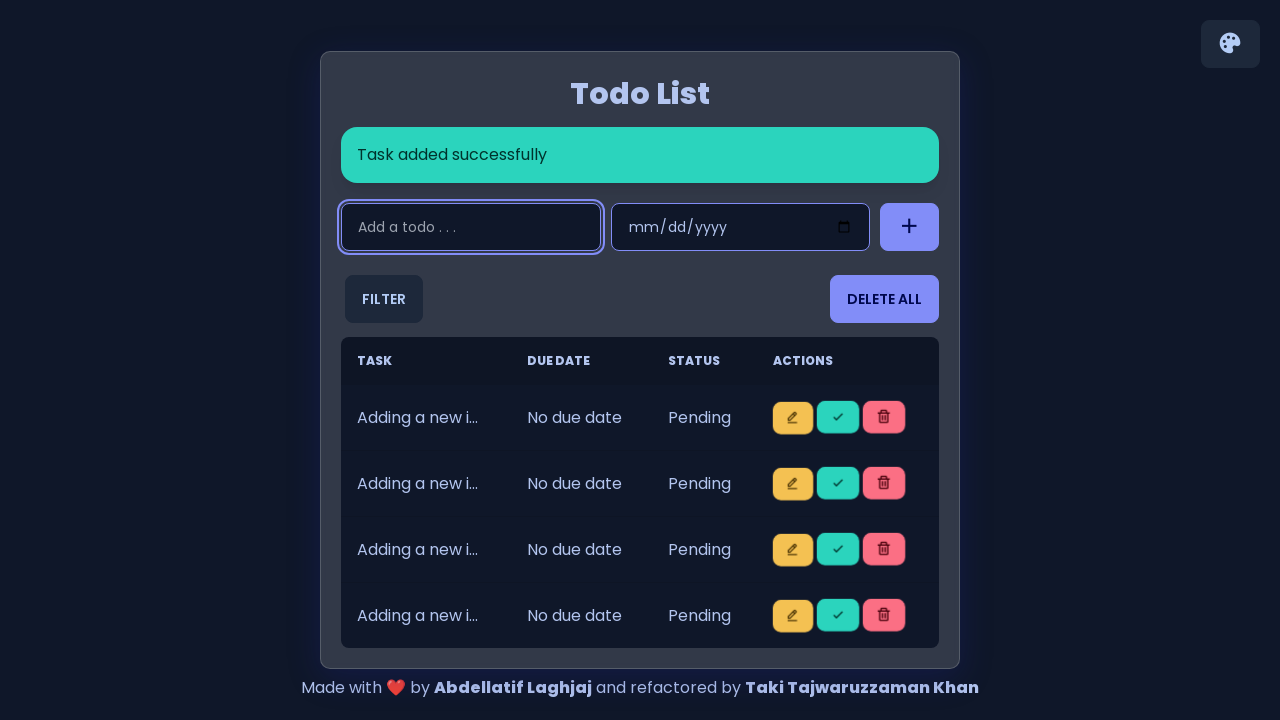

Waited 1 second for item 4 to be added
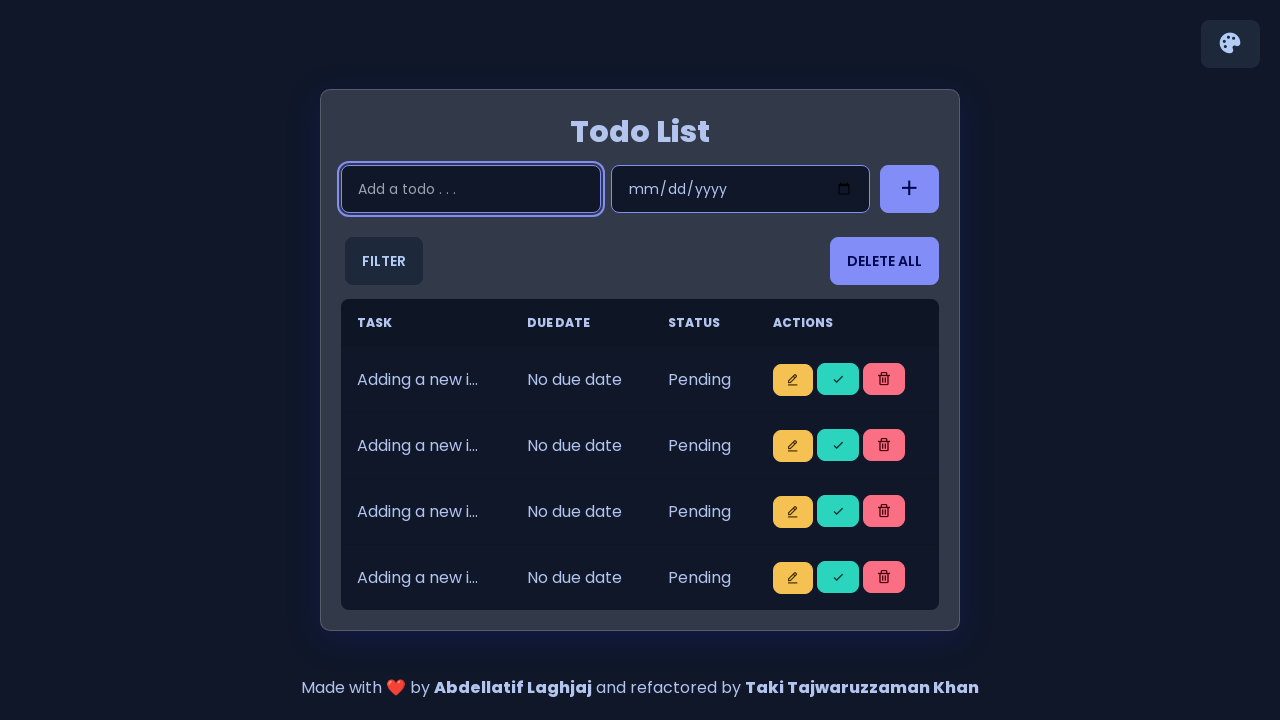

Clicked input field for item 5 at (471, 189) on input.input.input-bordered
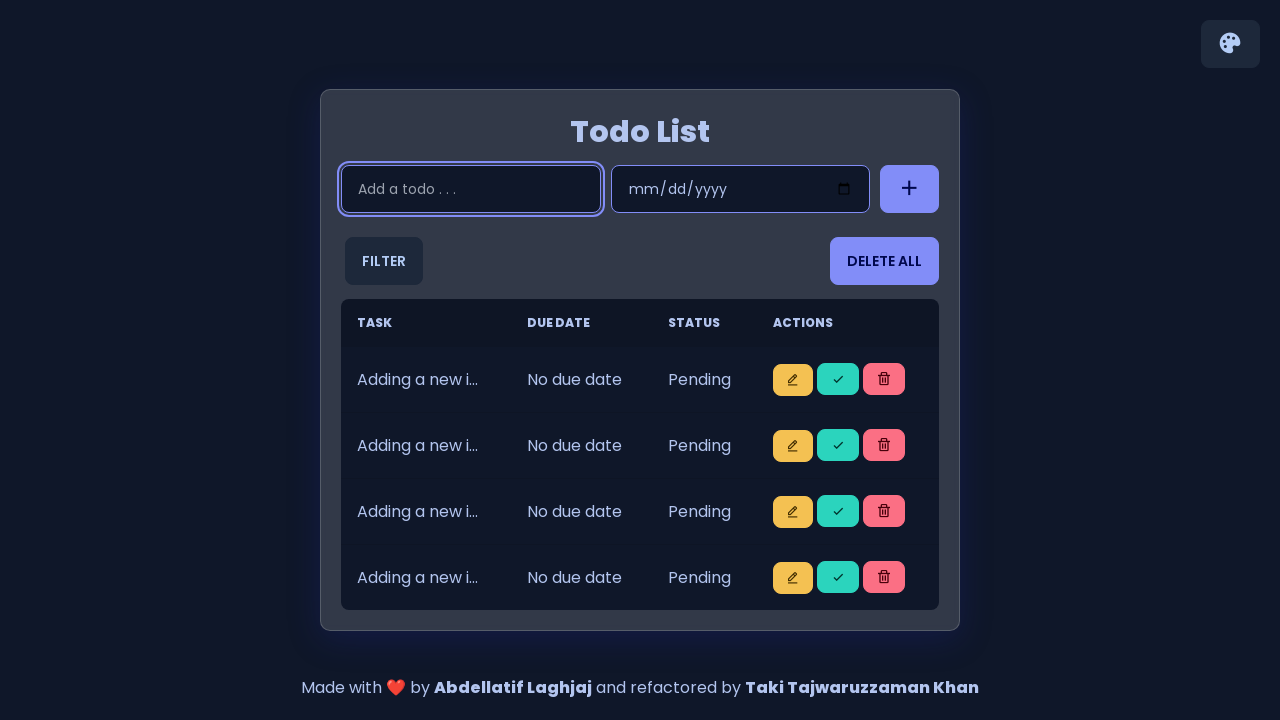

Filled input field with 'Adding a new item 5' on input.input.input-bordered
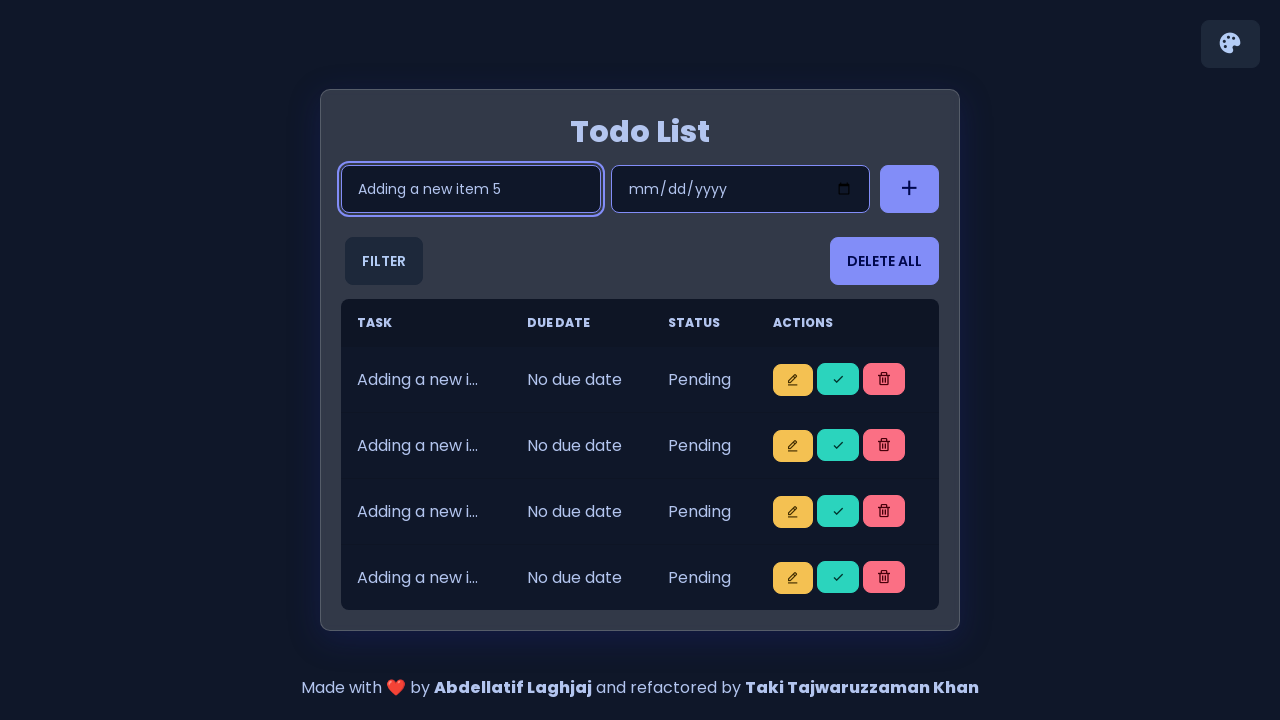

Pressed Enter to add item 5 to the todo list on input.input.input-bordered
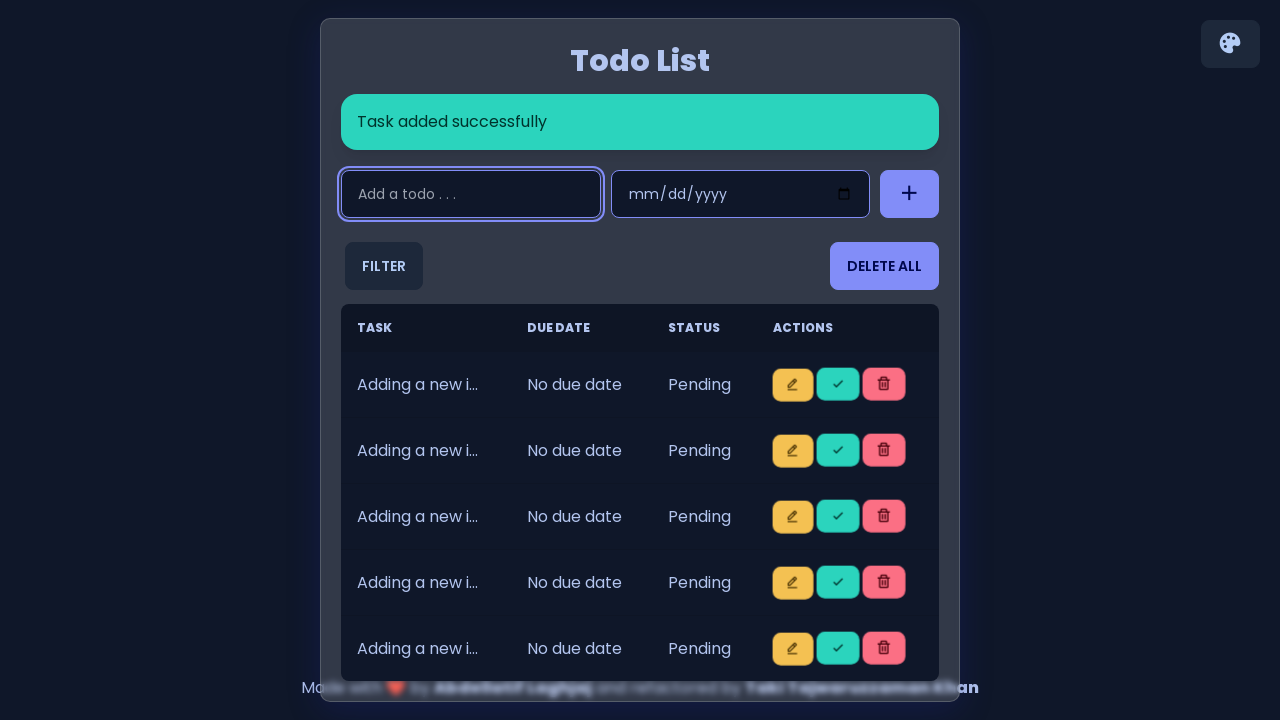

Waited 1 second for item 5 to be added
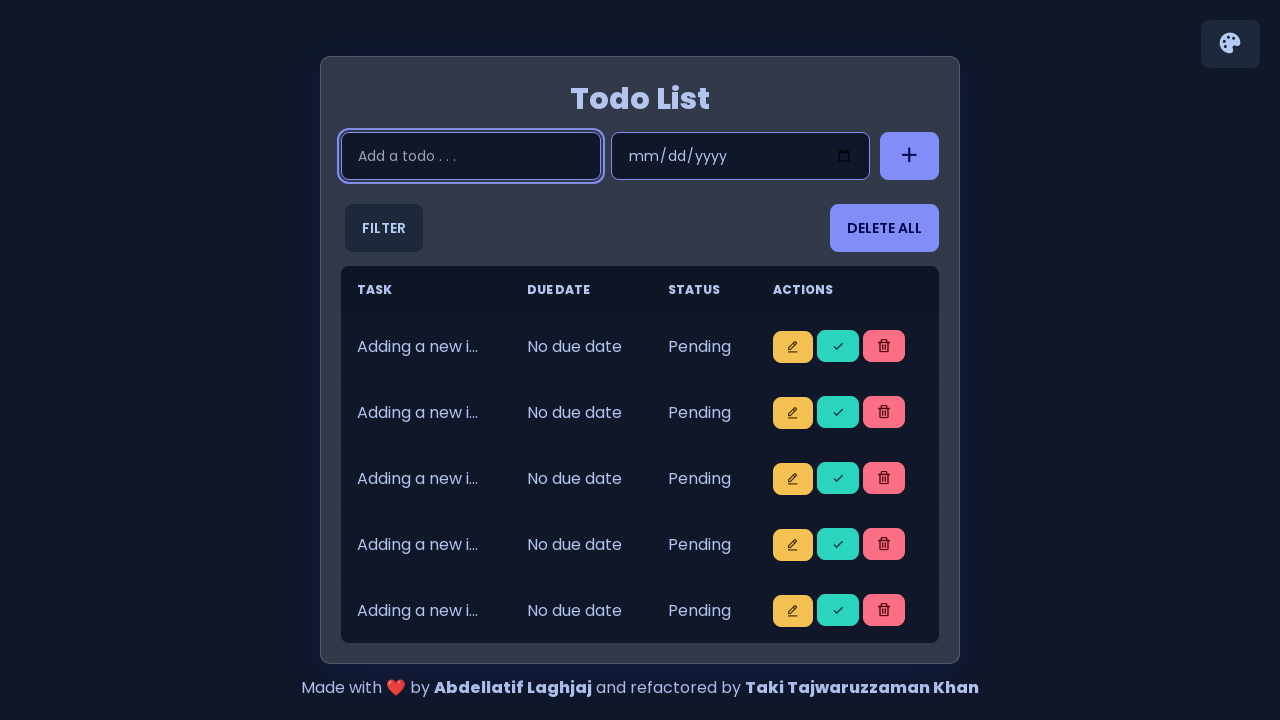

Clicked check button to mark item 1 as completed at (838, 346) on i.bx.bx-check
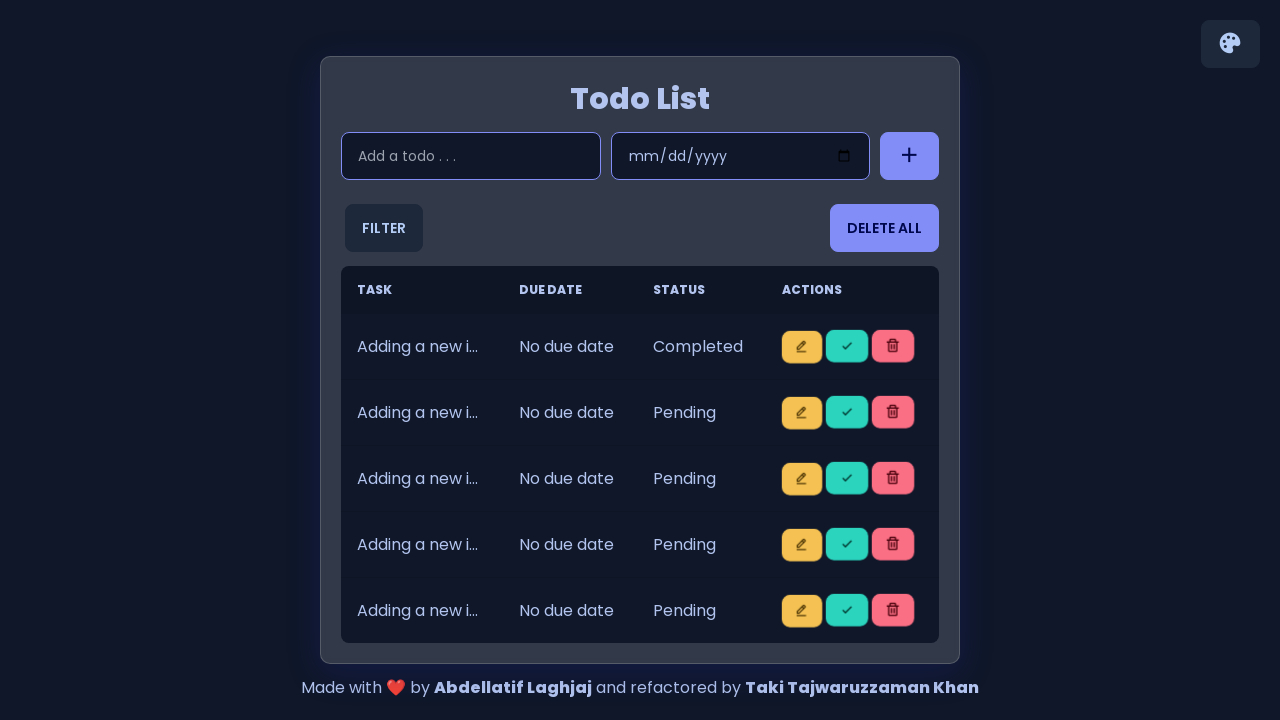

Waited 500ms for item 1 completion animation
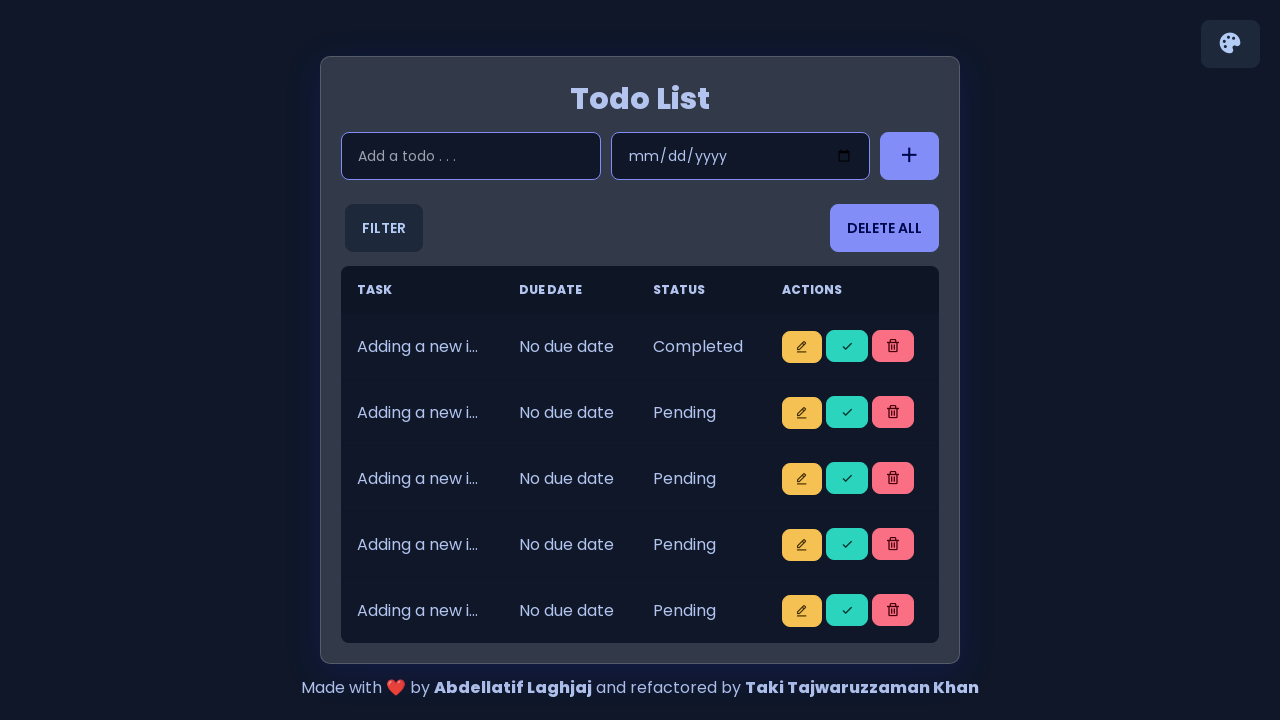

Clicked delete button to remove item 1 at (893, 346) on i.bx.bx-trash
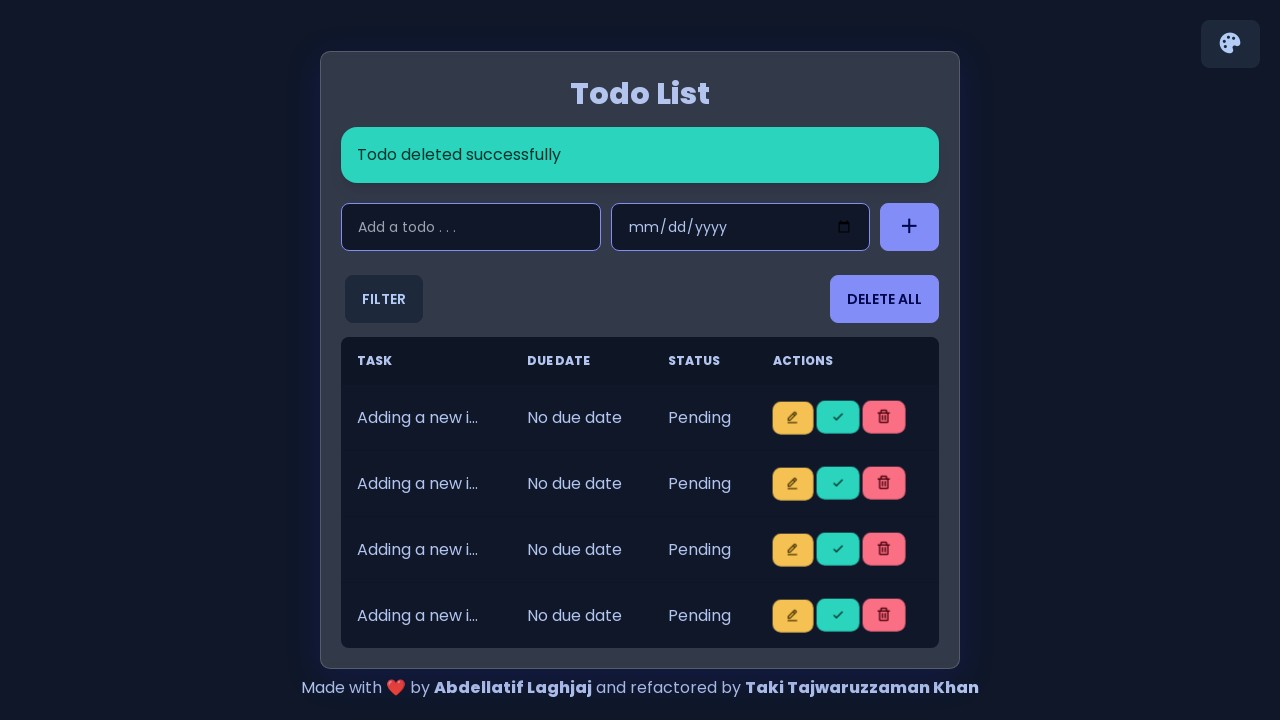

Waited 500ms for item 1 deletion animation
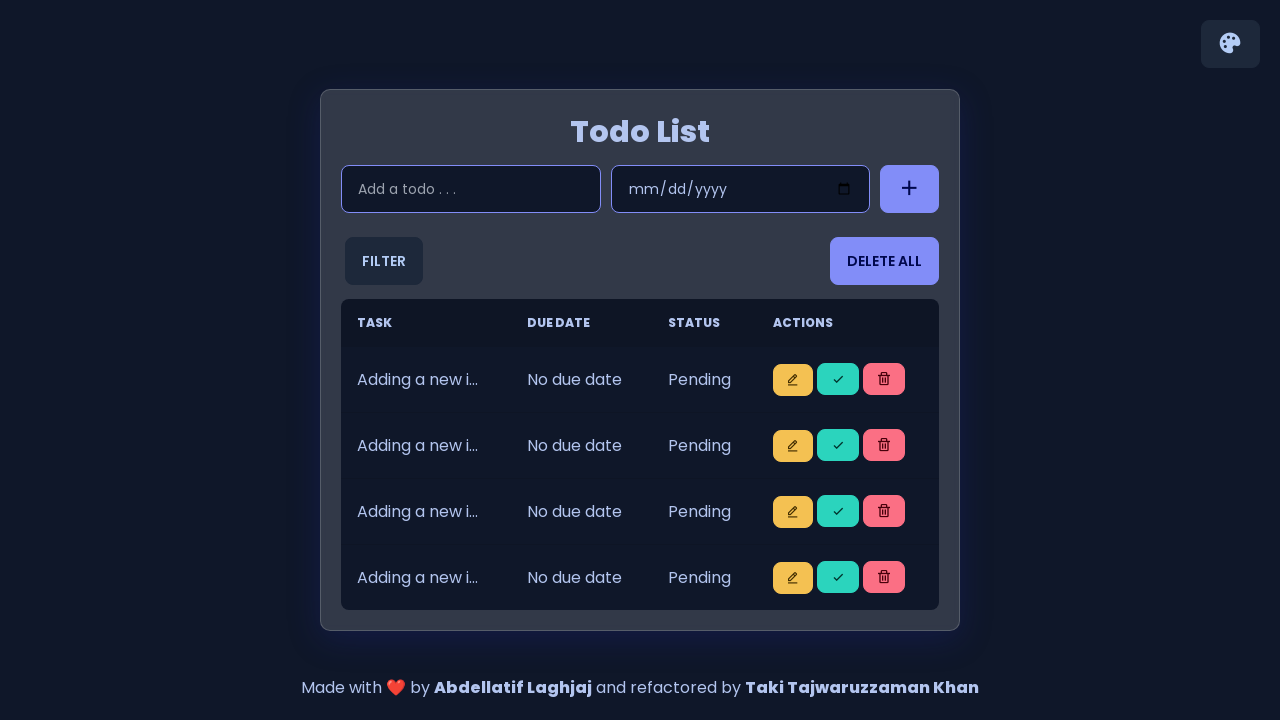

Clicked check button to mark item 2 as completed at (838, 379) on i.bx.bx-check
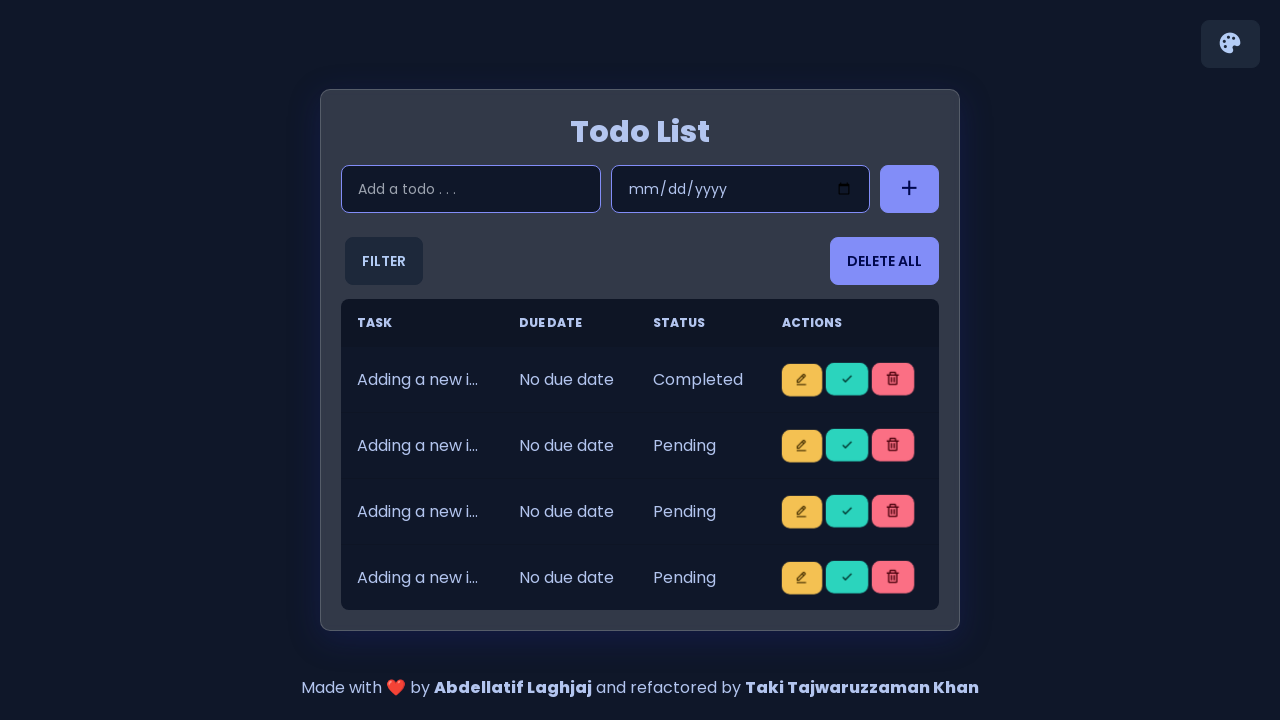

Waited 500ms for item 2 completion animation
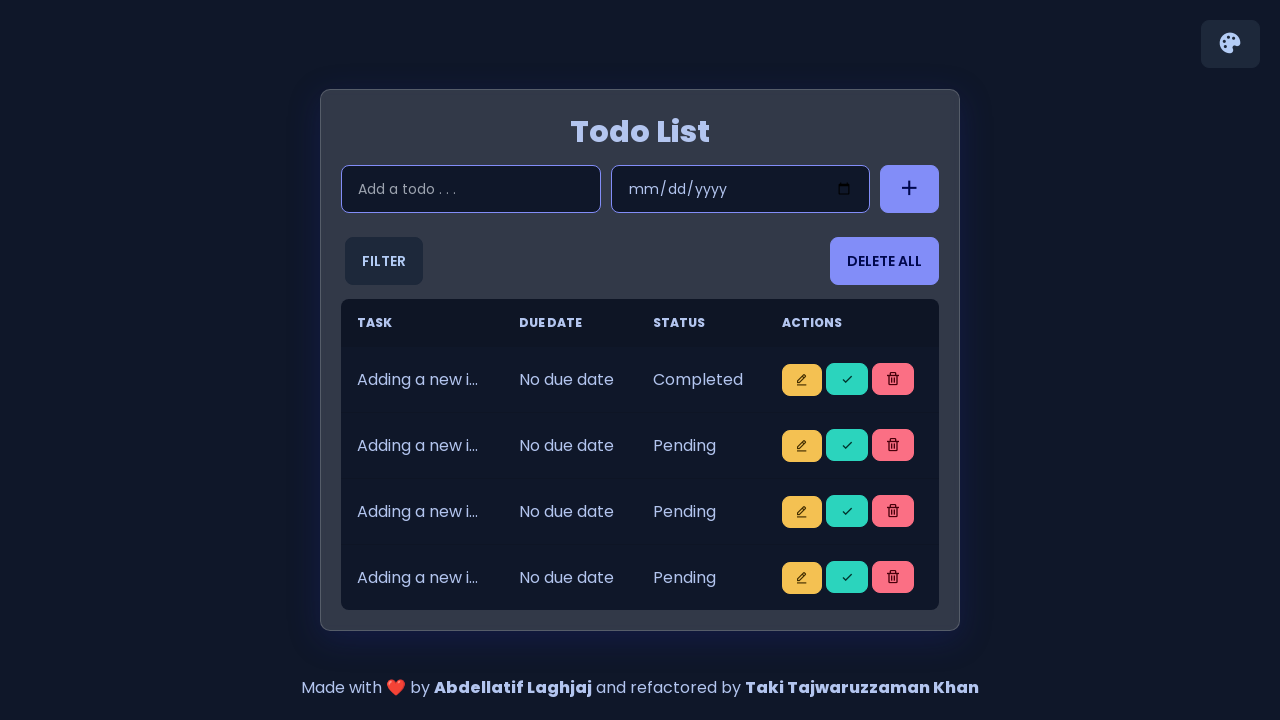

Clicked delete button to remove item 2 at (893, 379) on i.bx.bx-trash
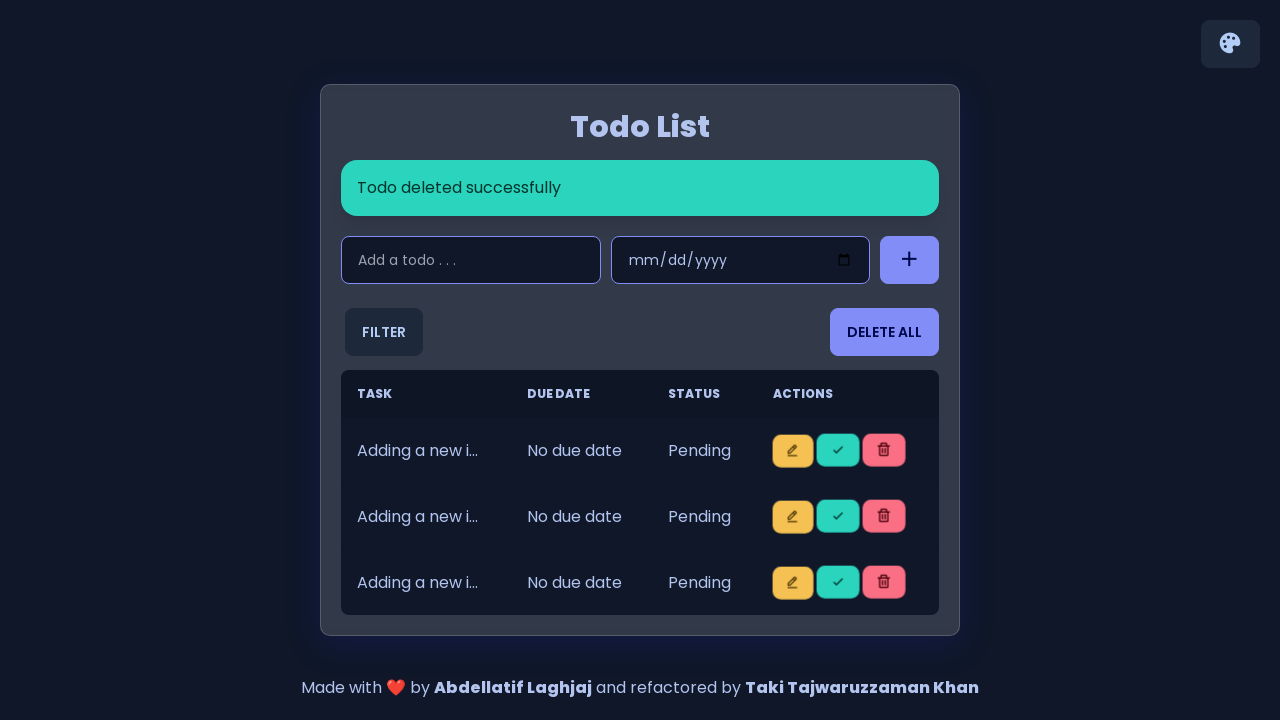

Waited 500ms for item 2 deletion animation
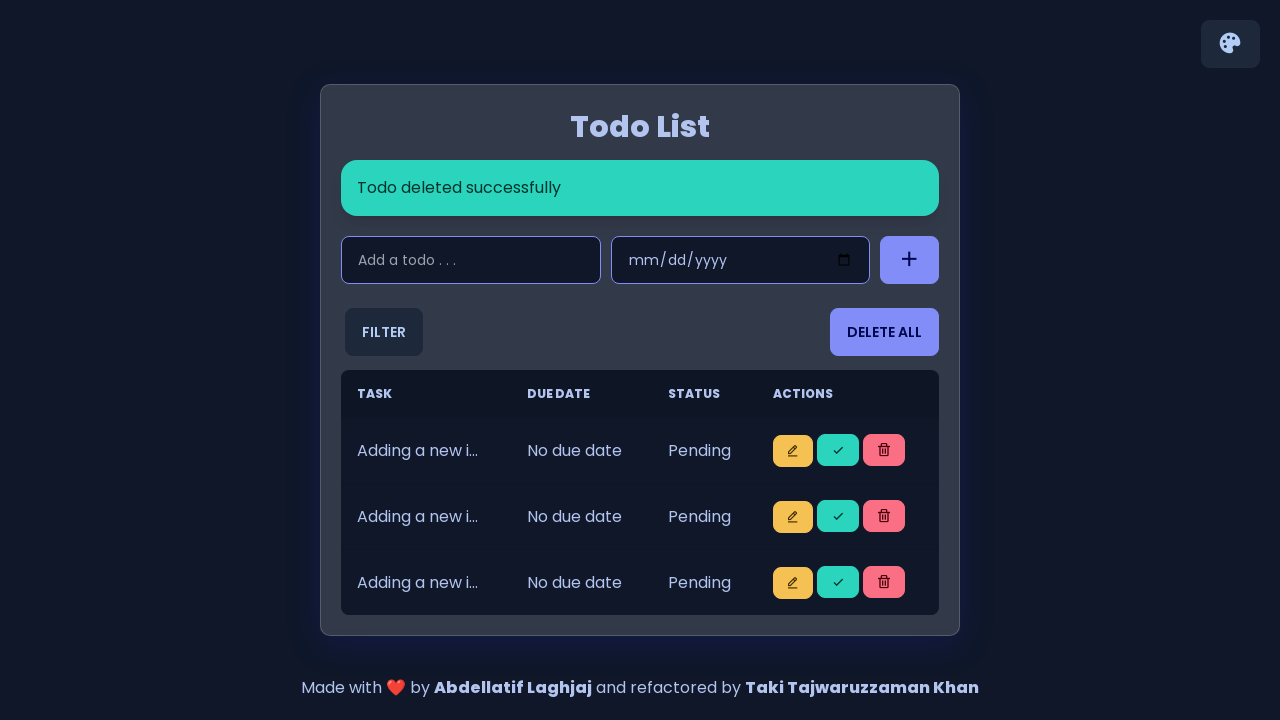

Clicked check button to mark item 3 as completed at (838, 450) on i.bx.bx-check
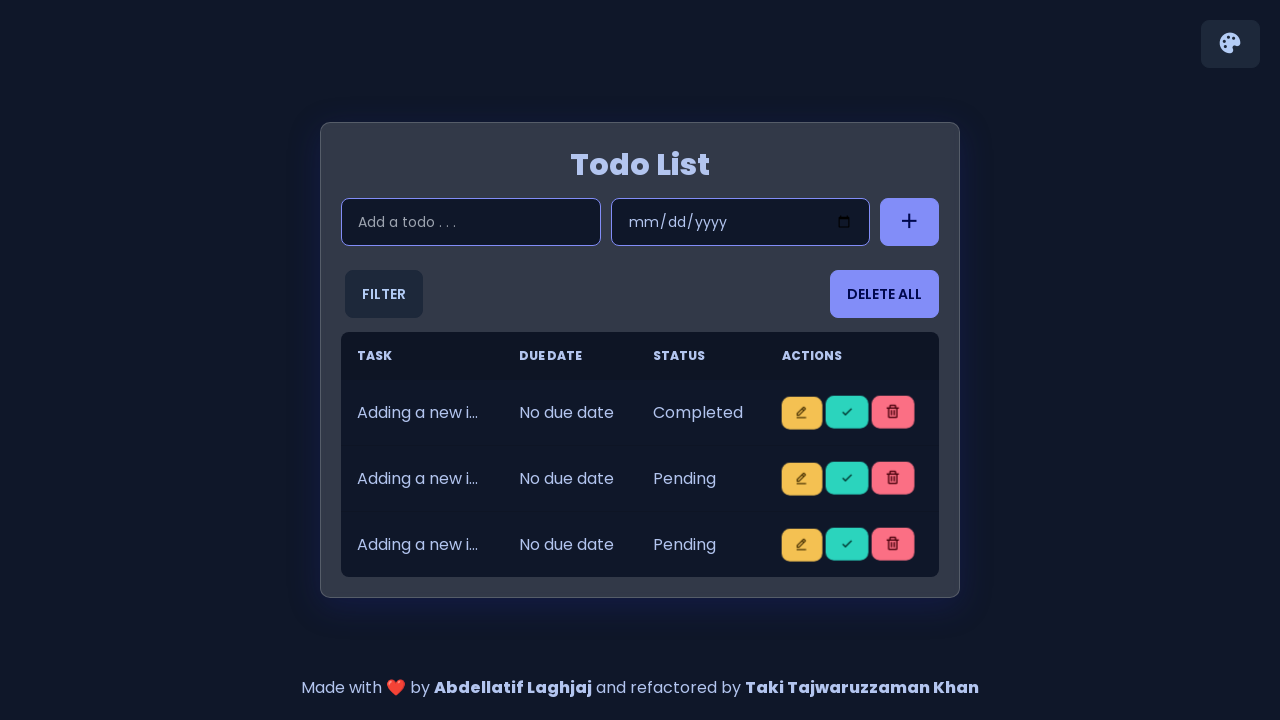

Waited 500ms for item 3 completion animation
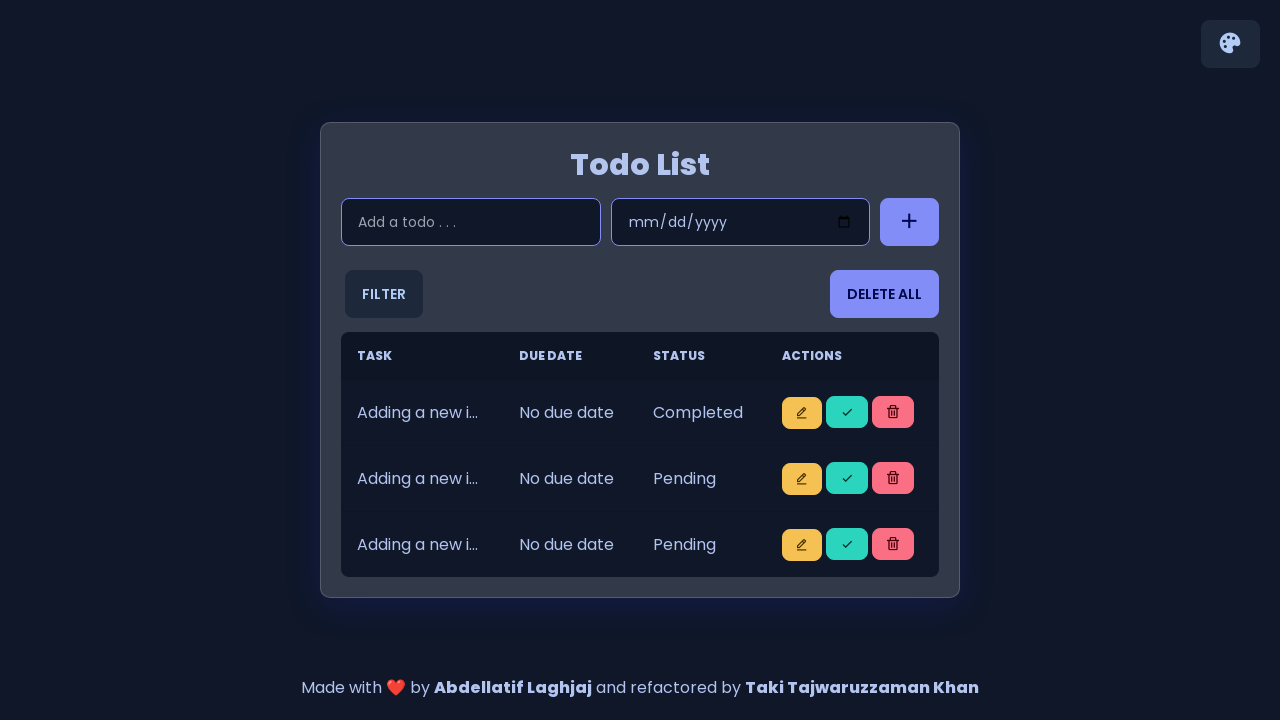

Clicked delete button to remove item 3 at (893, 412) on i.bx.bx-trash
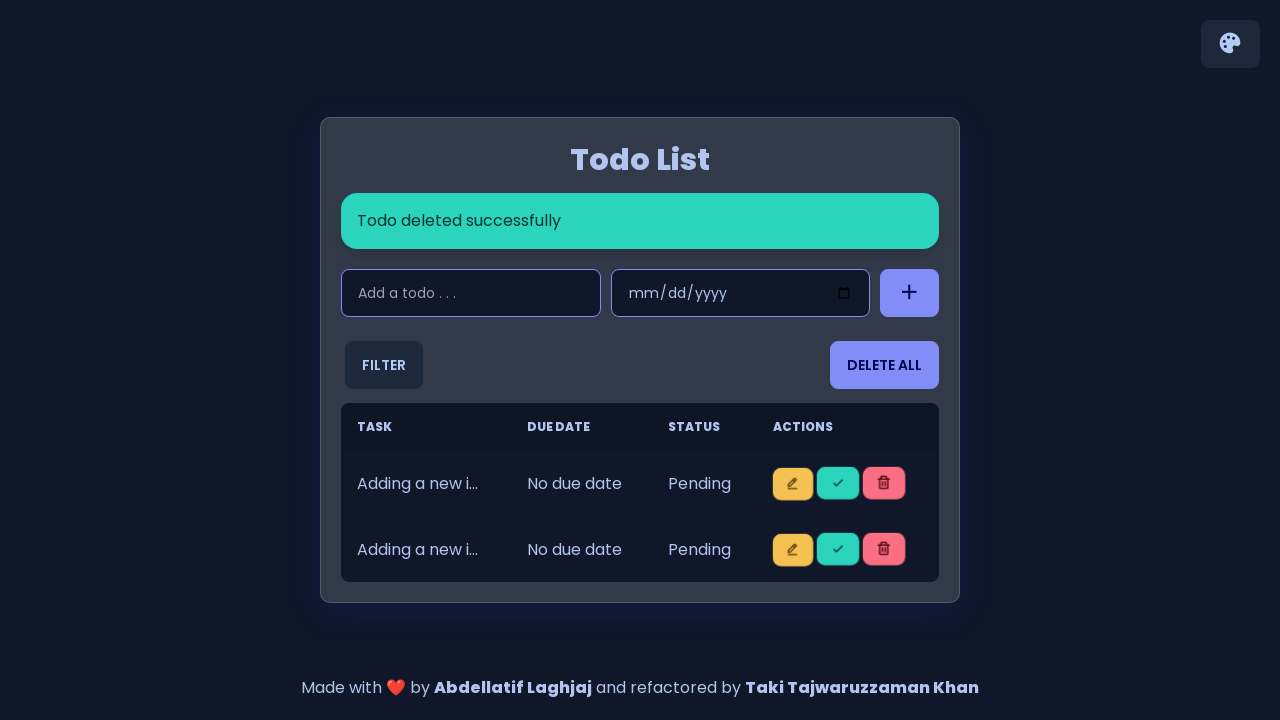

Waited 500ms for item 3 deletion animation
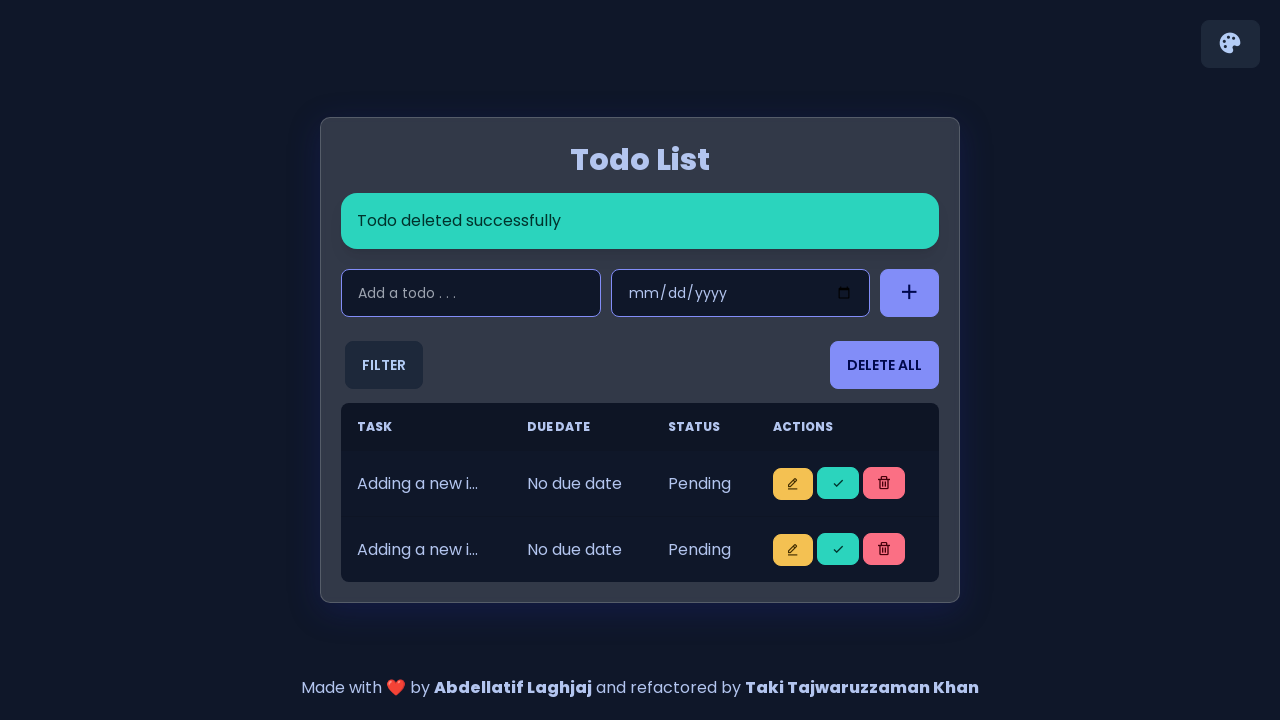

Clicked check button to mark item 4 as completed at (838, 483) on i.bx.bx-check
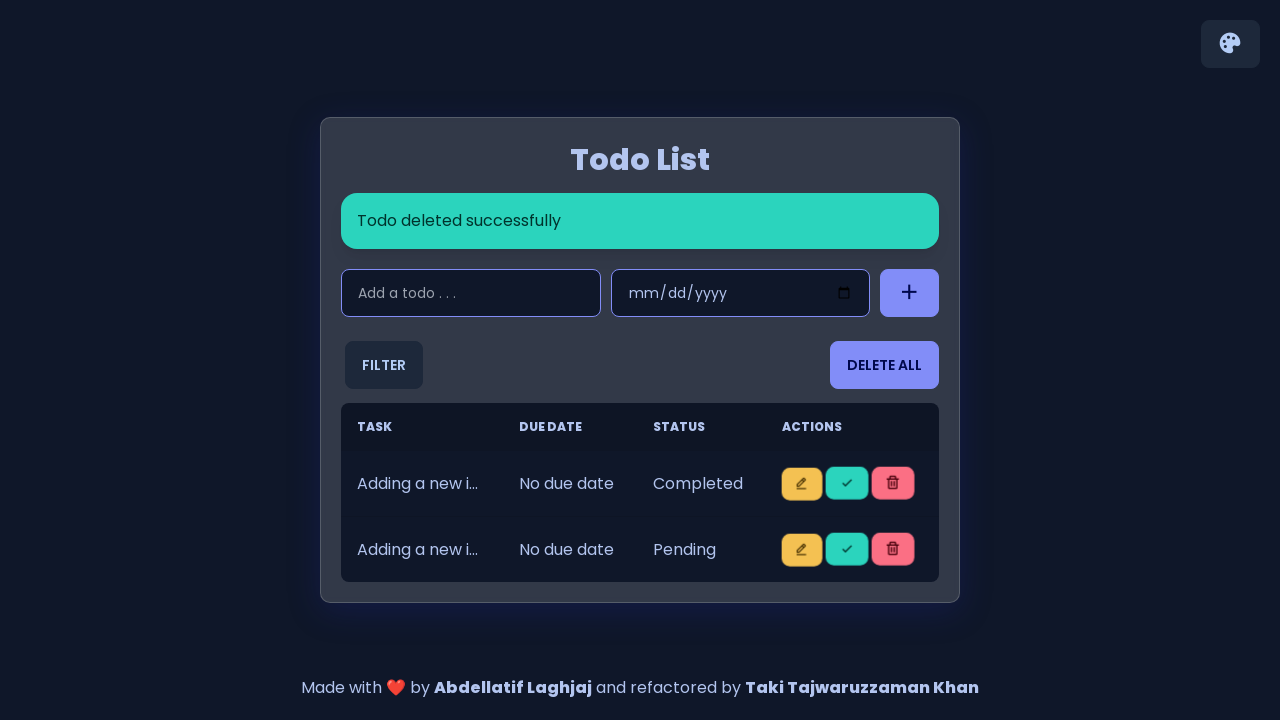

Waited 500ms for item 4 completion animation
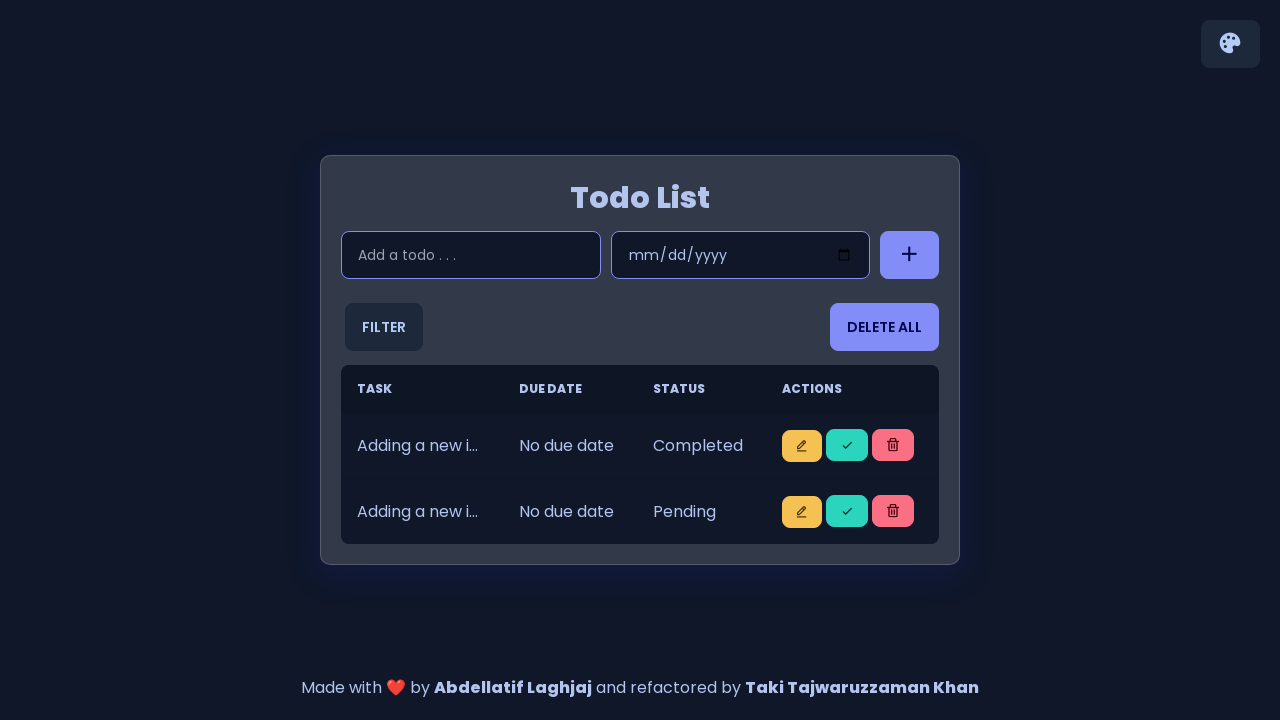

Clicked delete button to remove item 4 at (893, 445) on i.bx.bx-trash
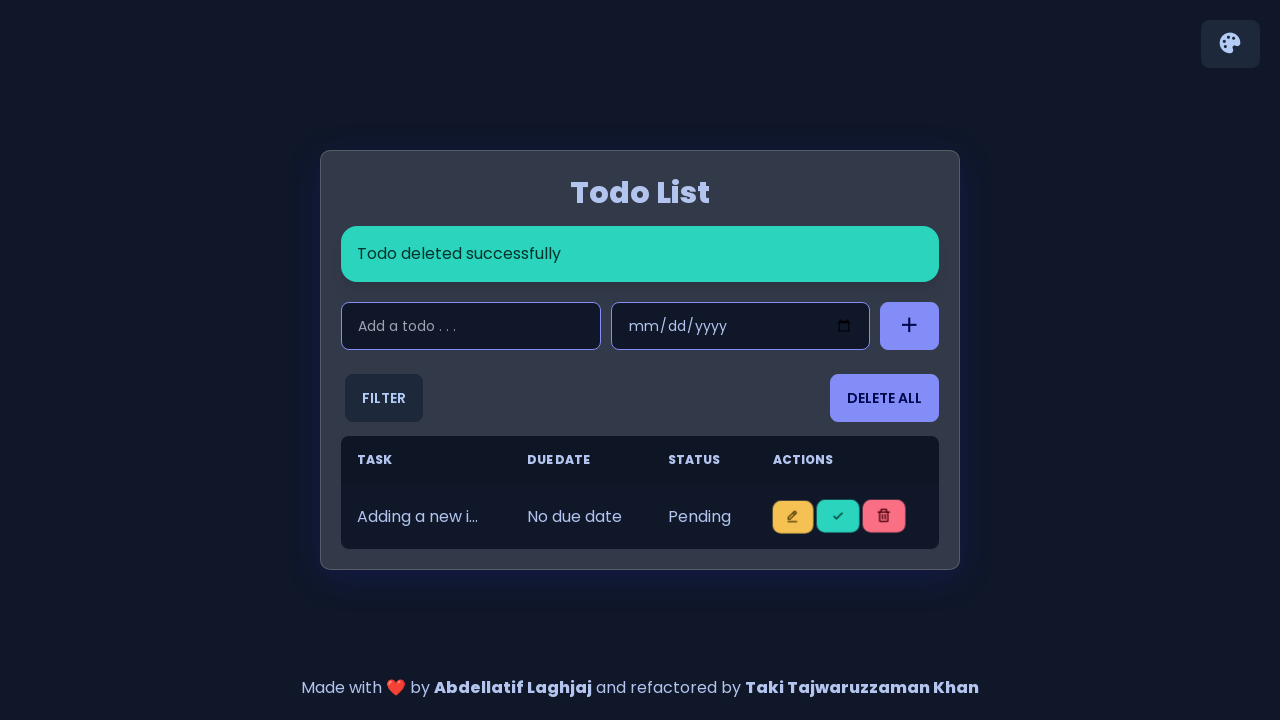

Waited 500ms for item 4 deletion animation
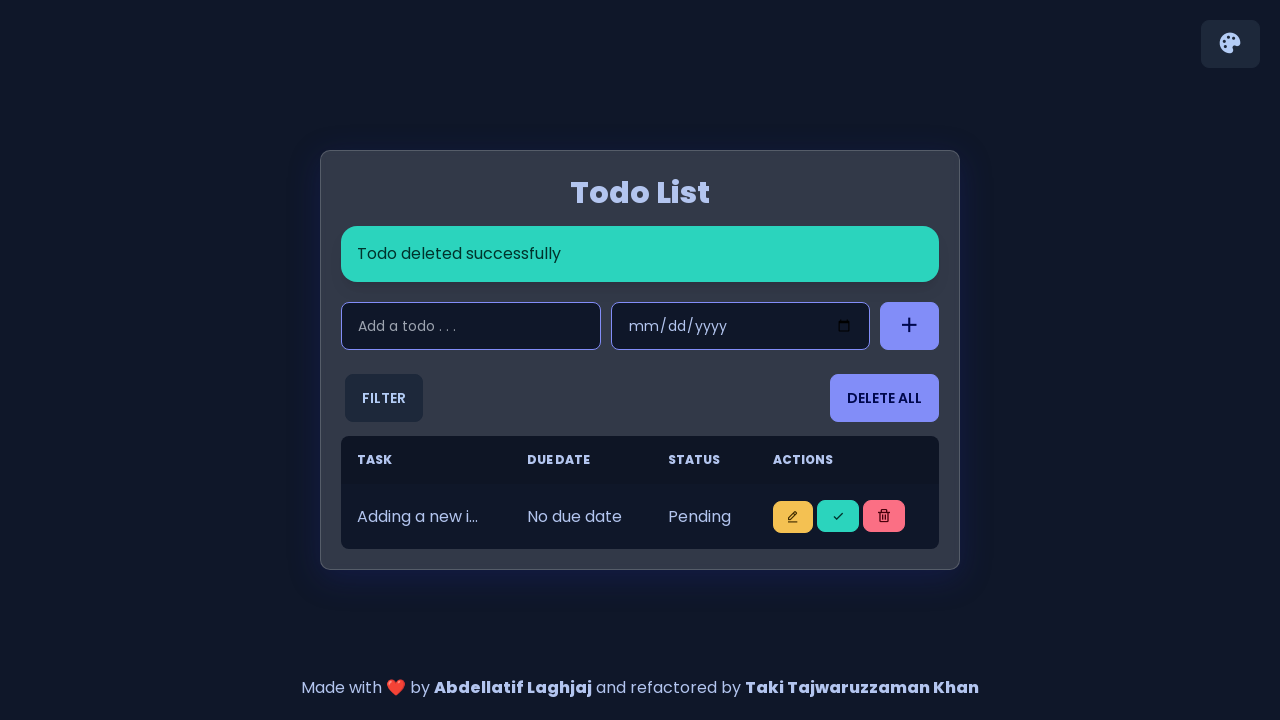

Clicked check button to mark item 5 as completed at (838, 516) on i.bx.bx-check
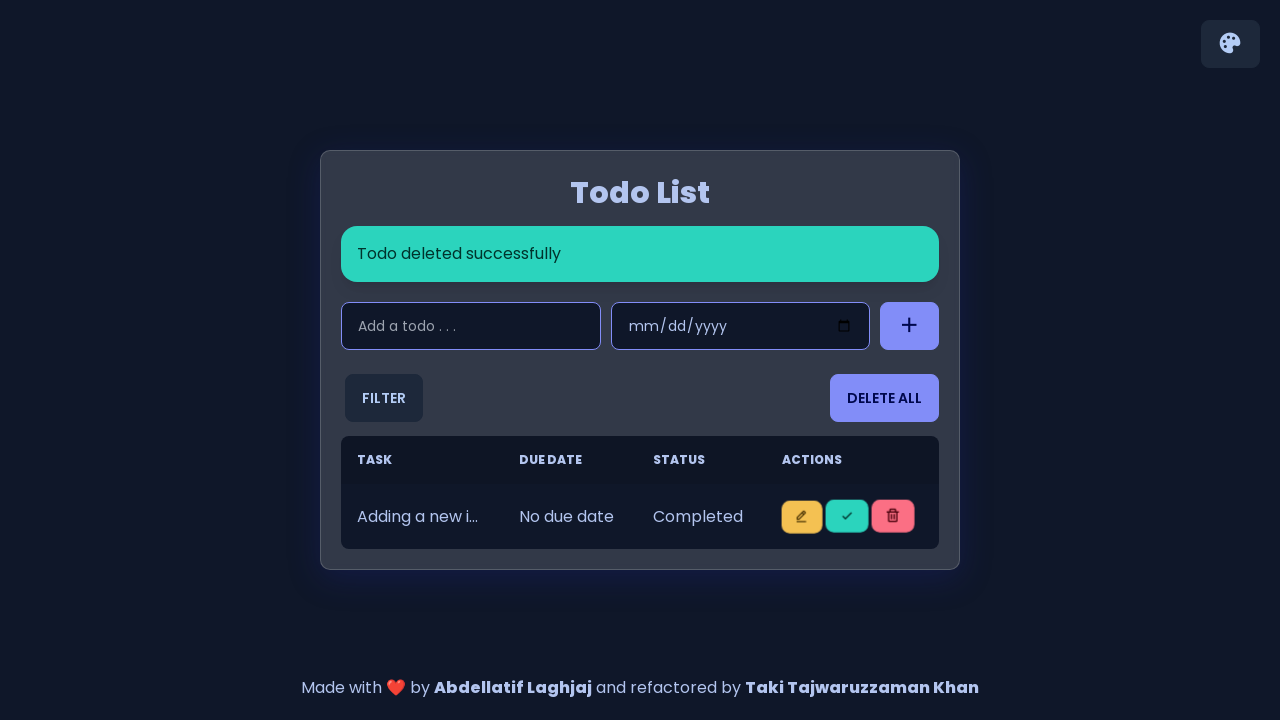

Waited 500ms for item 5 completion animation
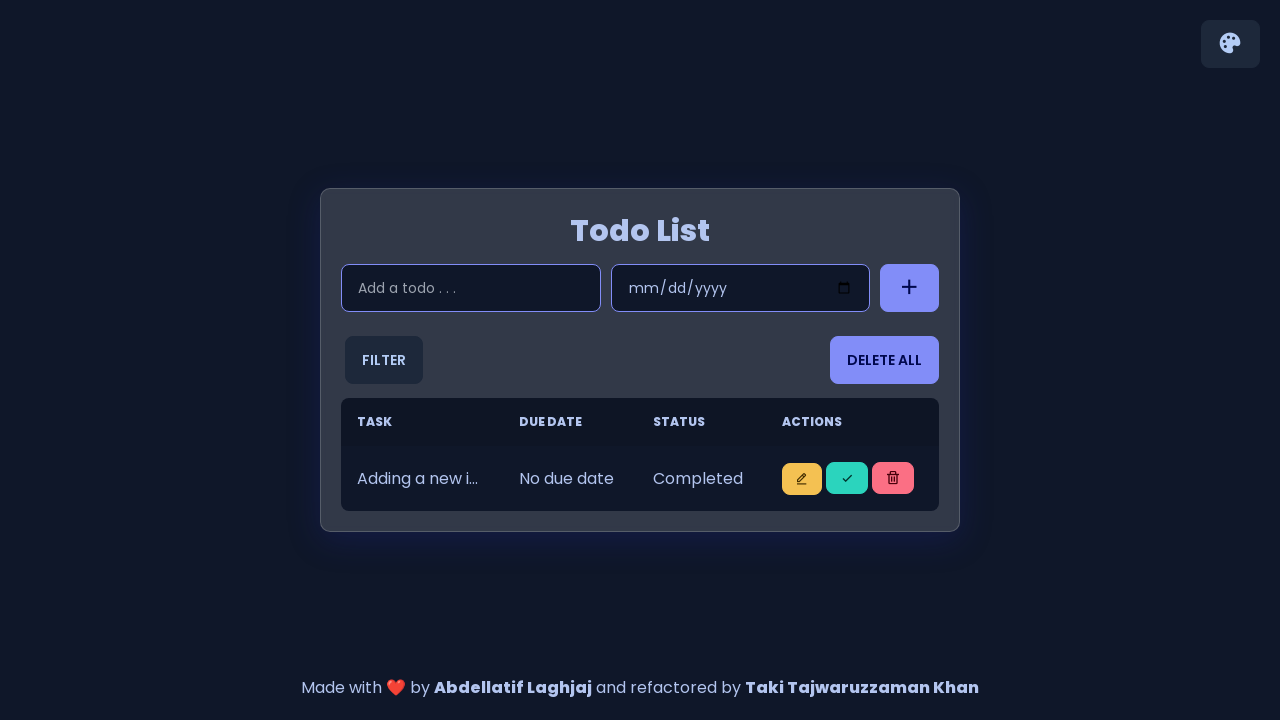

Clicked delete button to remove item 5 at (893, 478) on i.bx.bx-trash
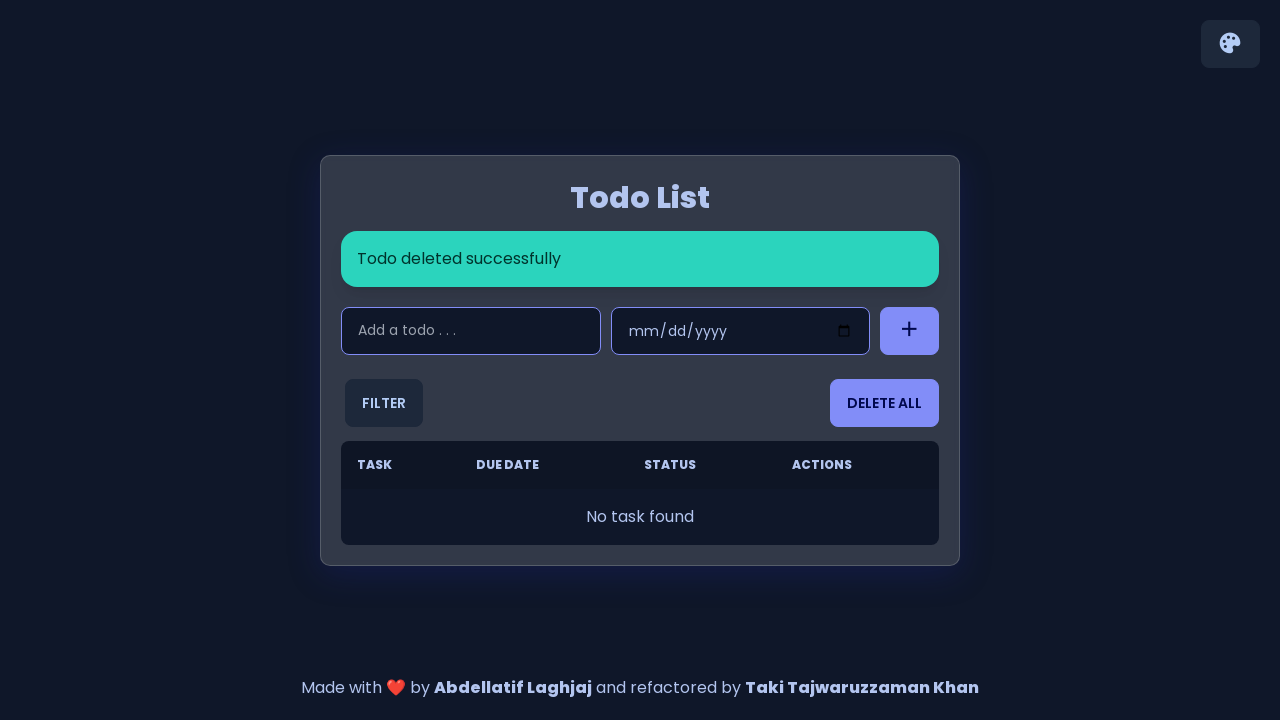

Waited 500ms for item 5 deletion animation
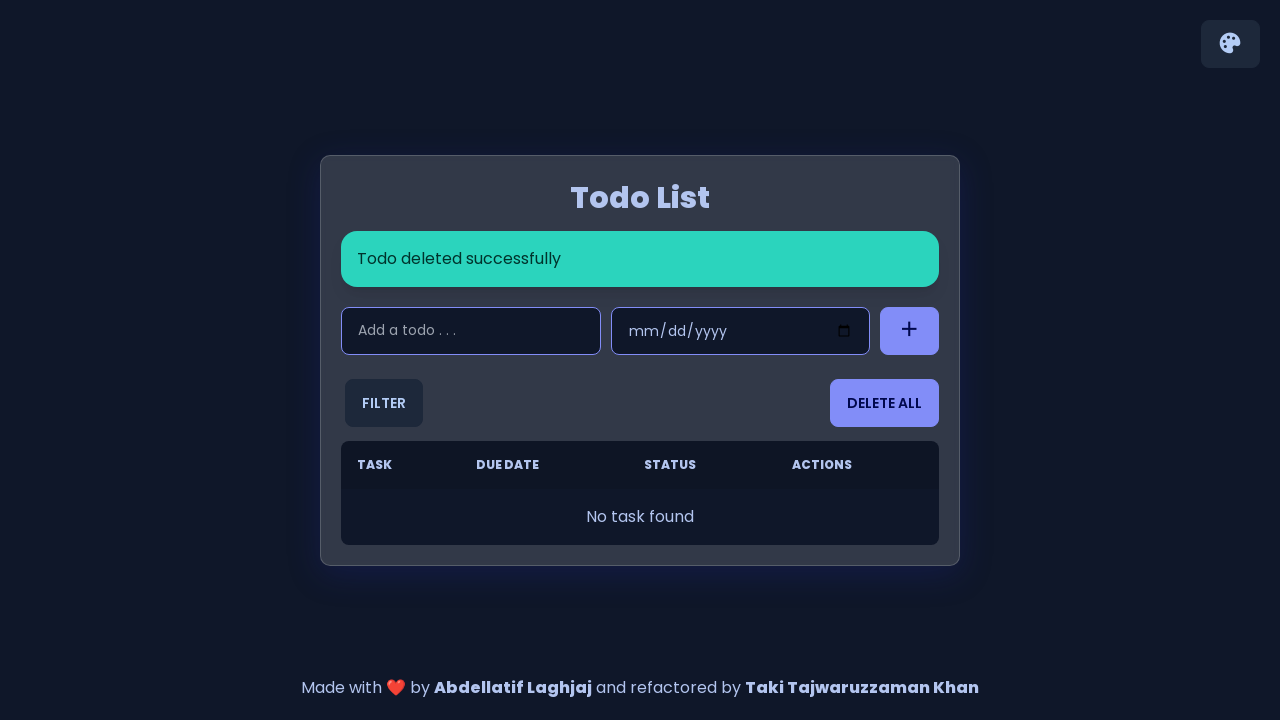

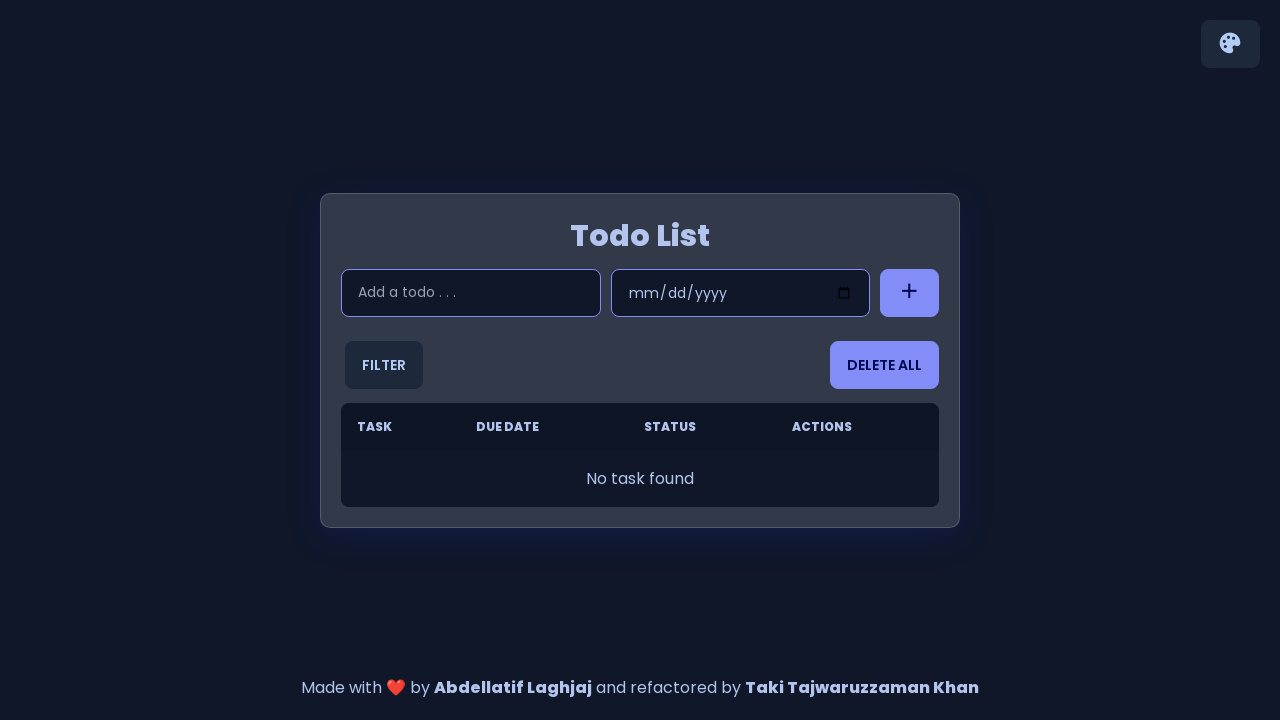